Tests infinite scroll functionality by scrolling down the page and verifying that new content (timestamp elements) loads dynamically.

Starting URL: https://practice.expandtesting.com/infinite-scroll

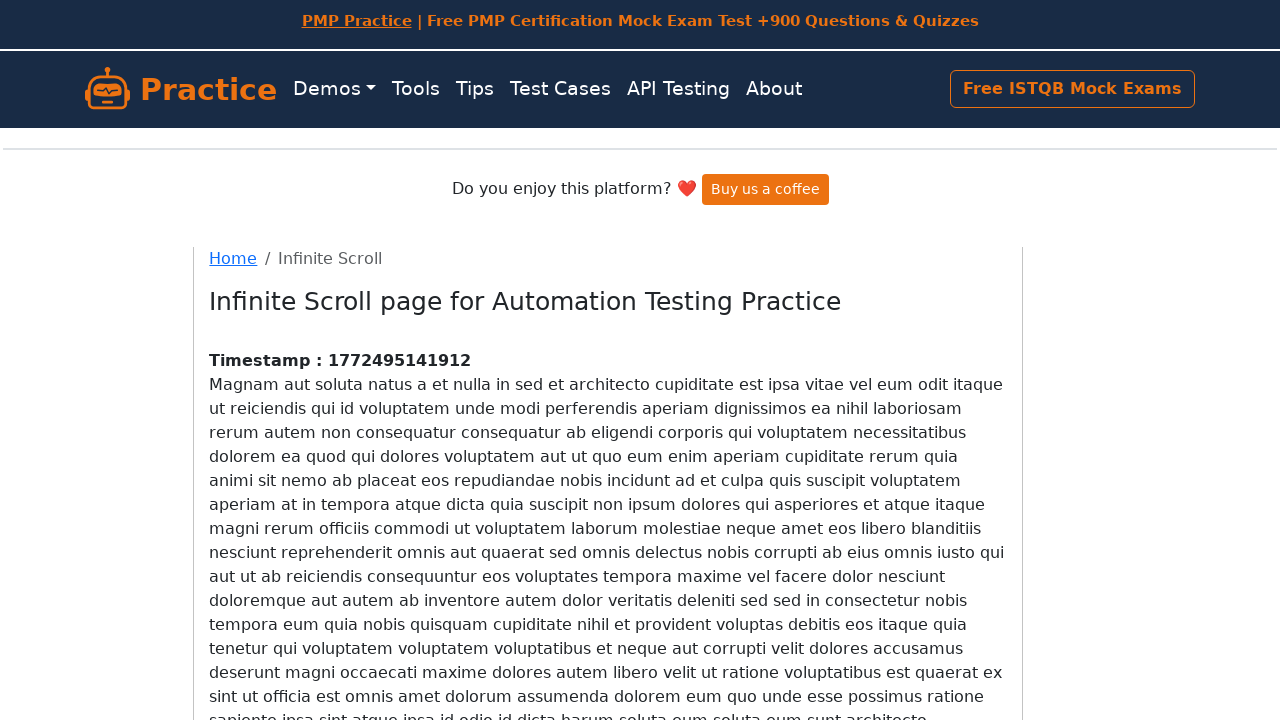

Page heading 'Infinite Scroll page for Automation Testing Practice' is visible
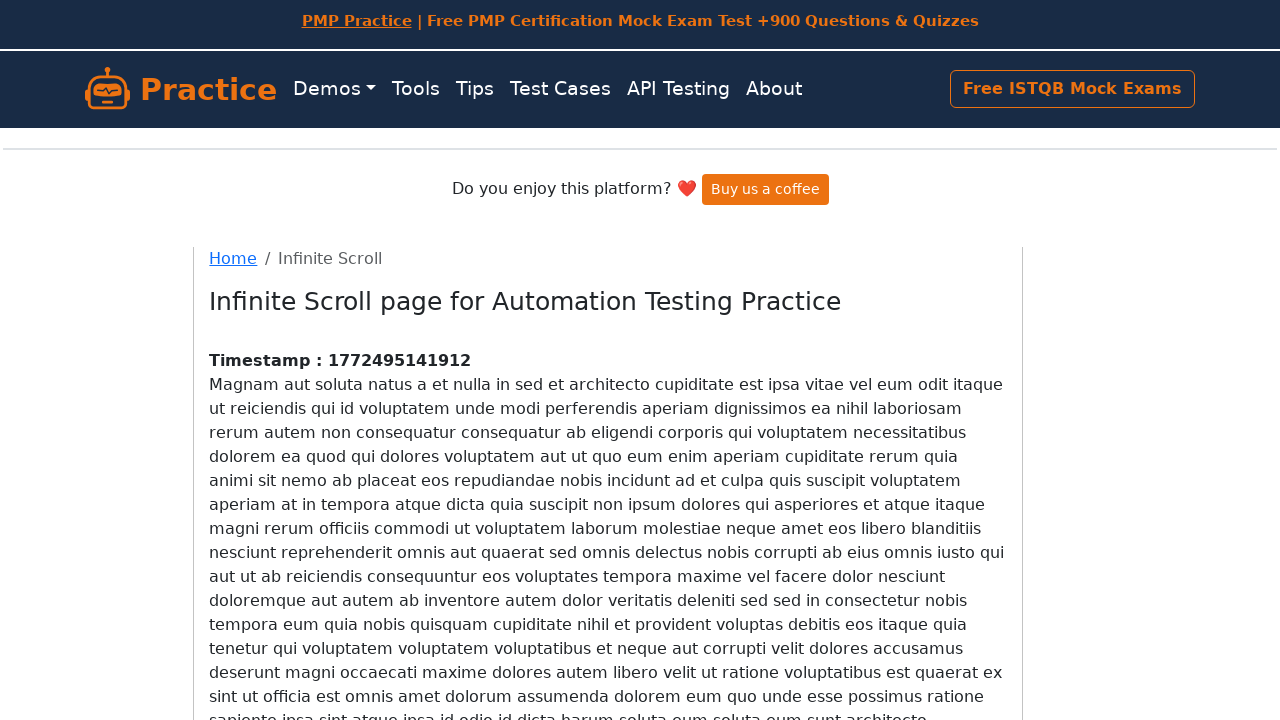

Counted 1 timestamp elements on the page
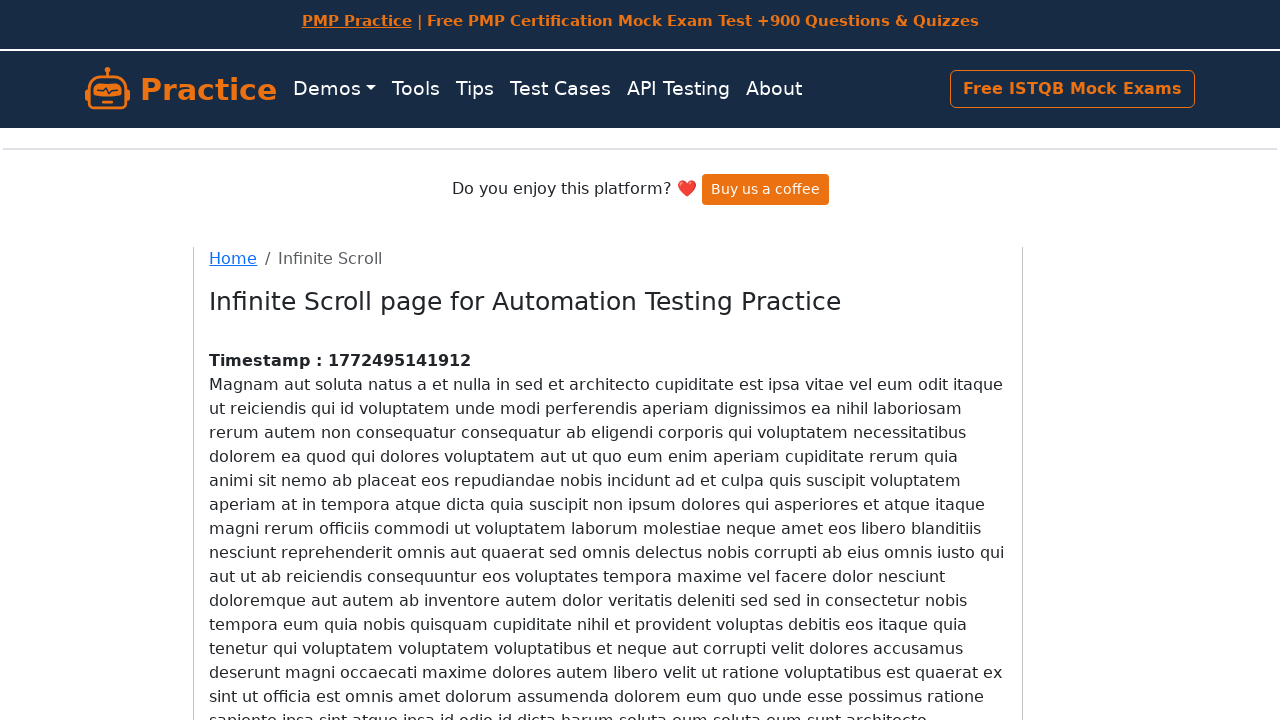

Scrolled down the page by 100 pixels
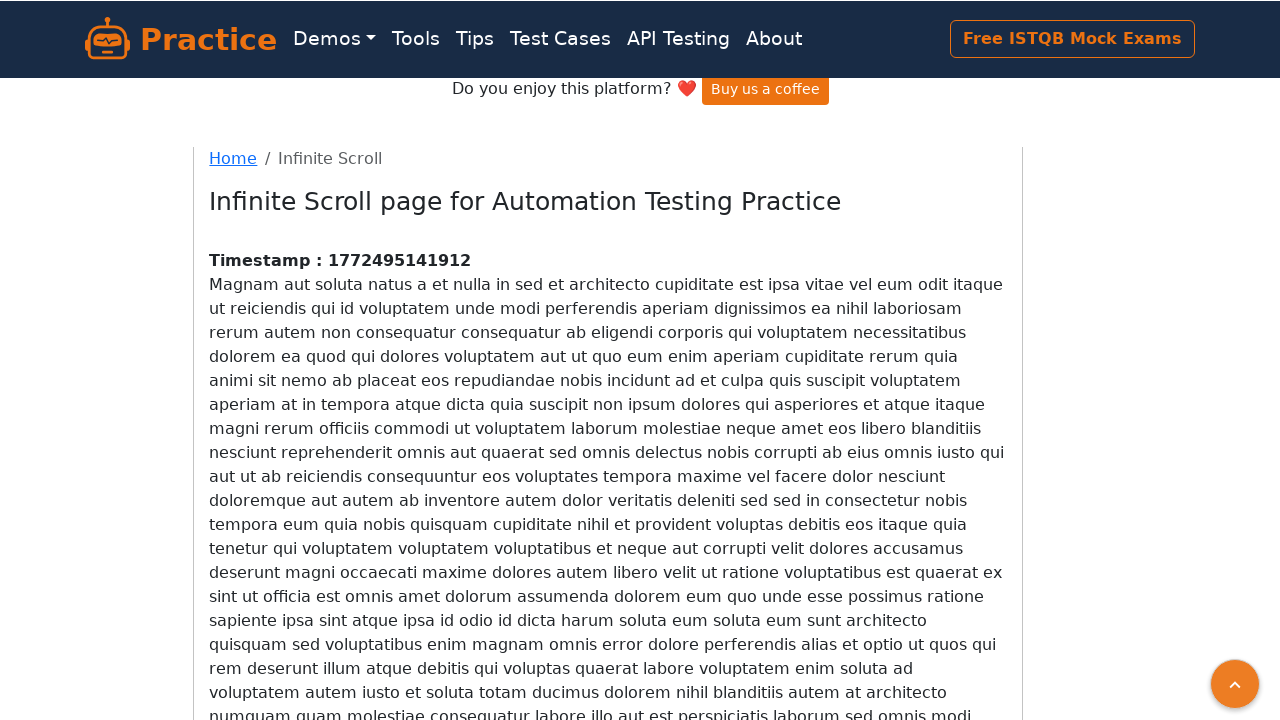

Waited 200ms for new content to load dynamically
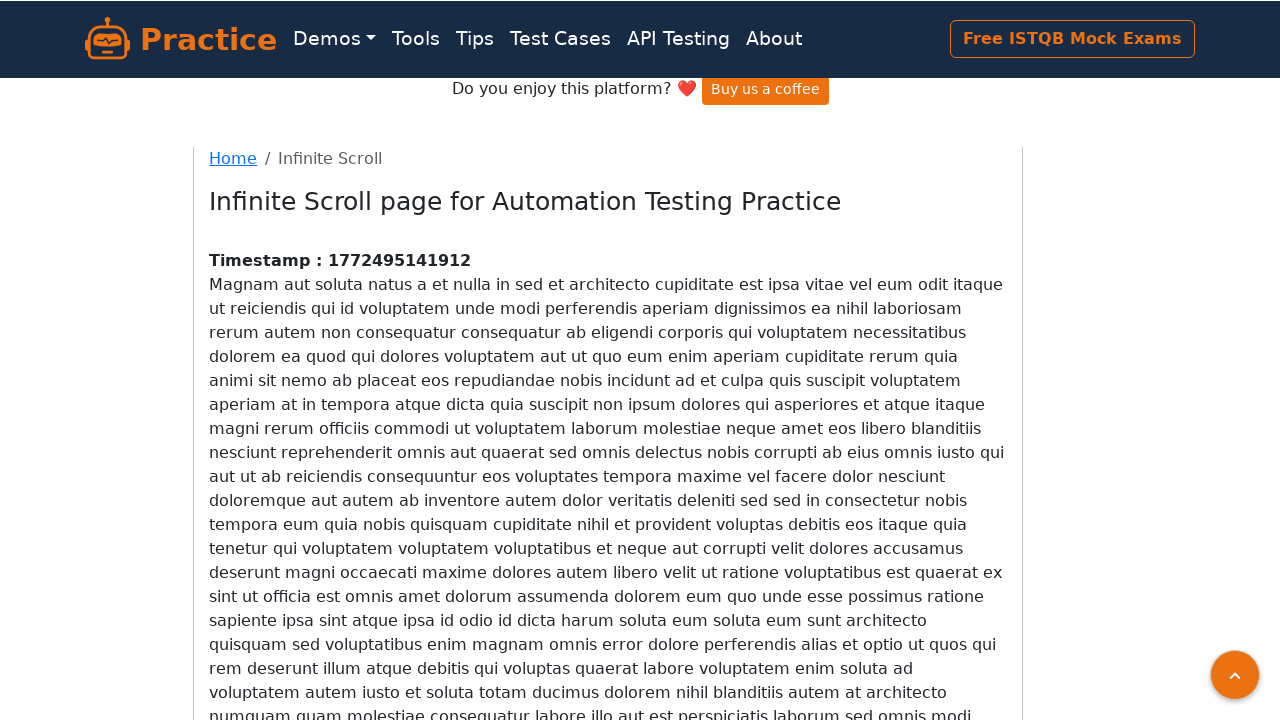

Counted 1 timestamp elements on the page
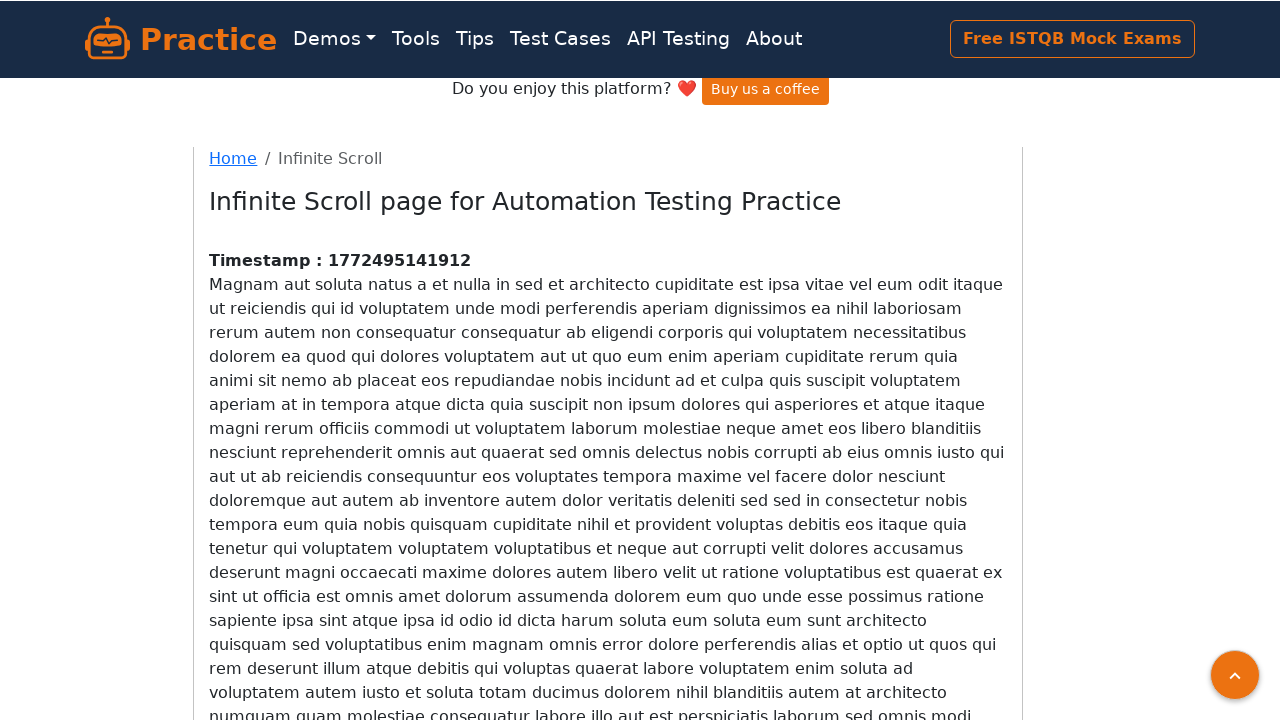

Scrolled down the page by 100 pixels
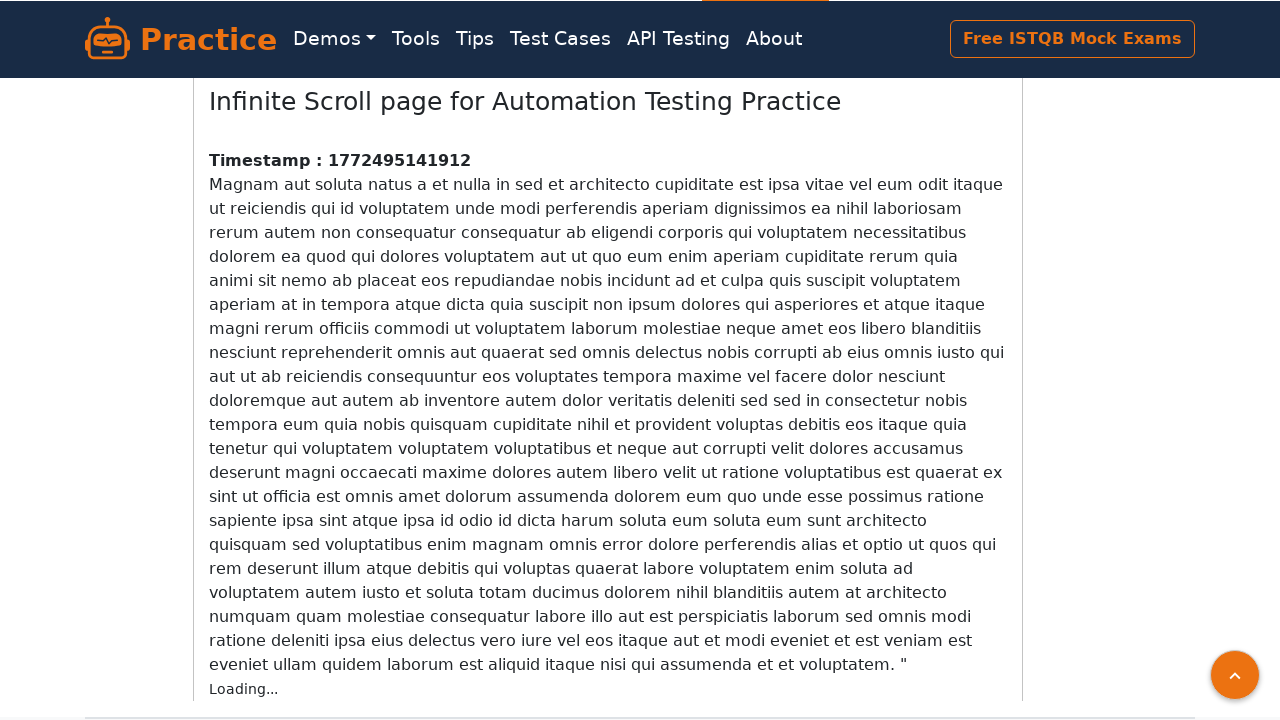

Waited 200ms for new content to load dynamically
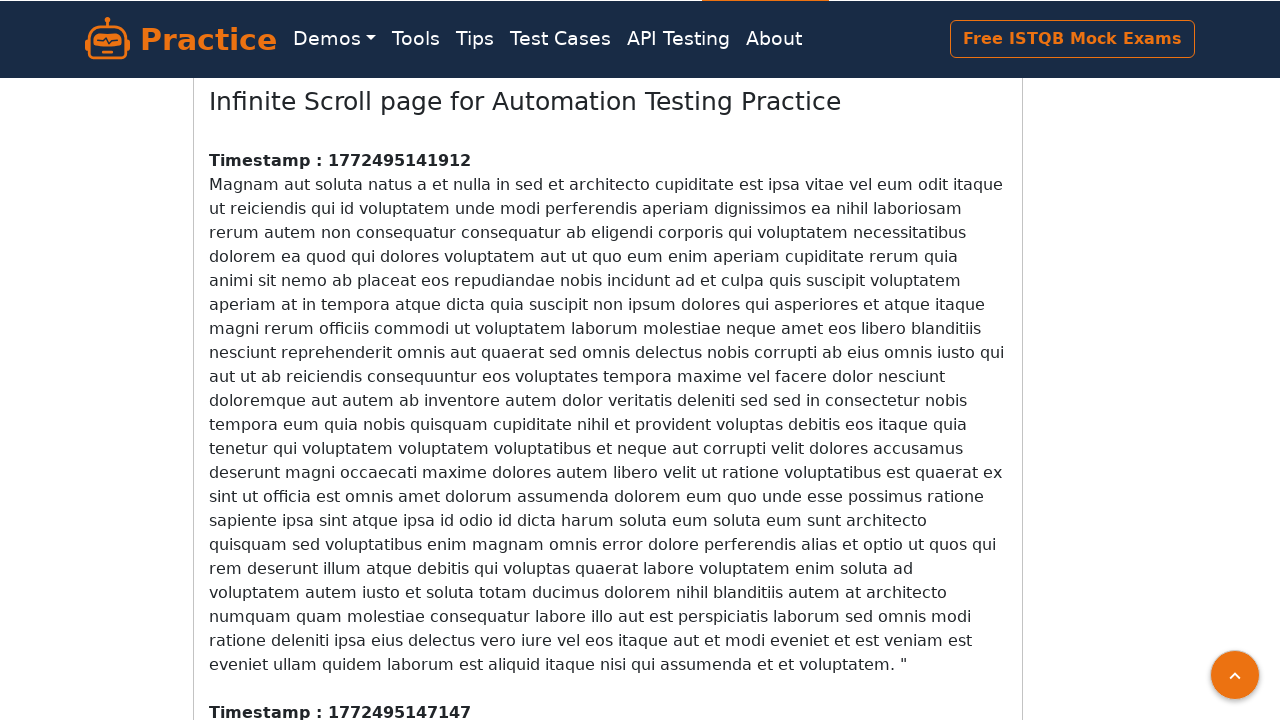

Counted 2 timestamp elements on the page
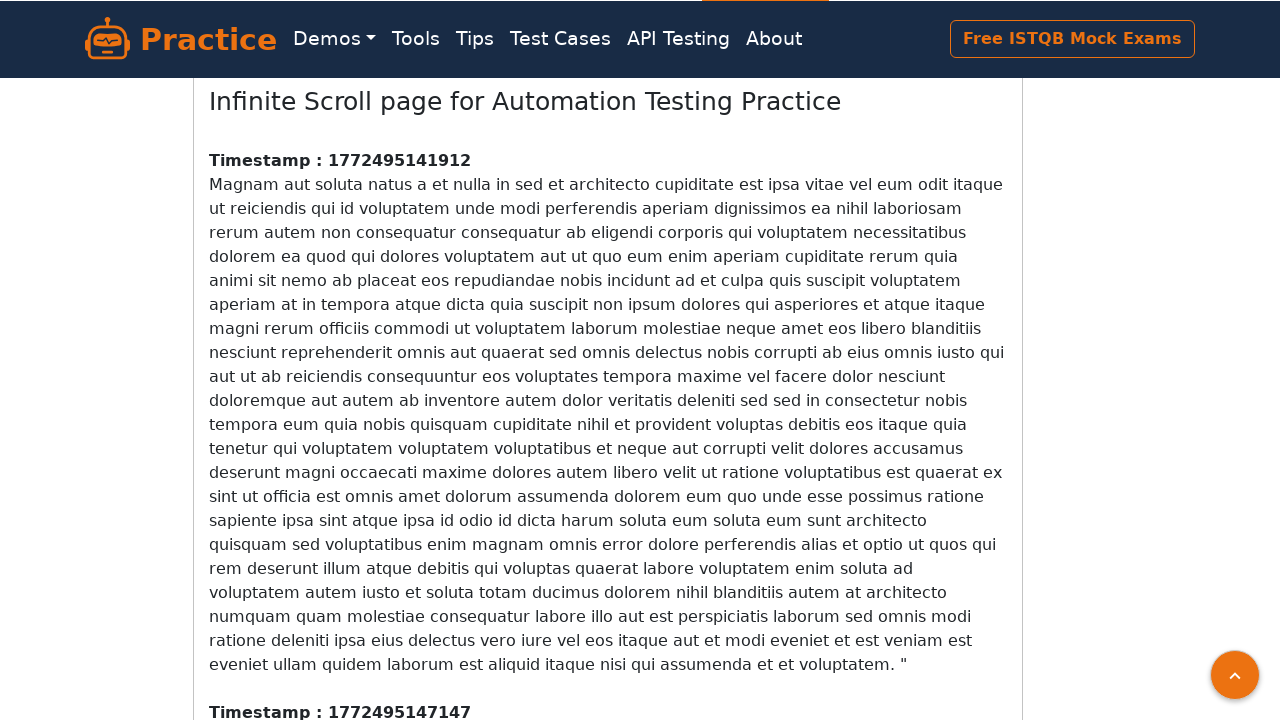

Scrolled down the page by 100 pixels
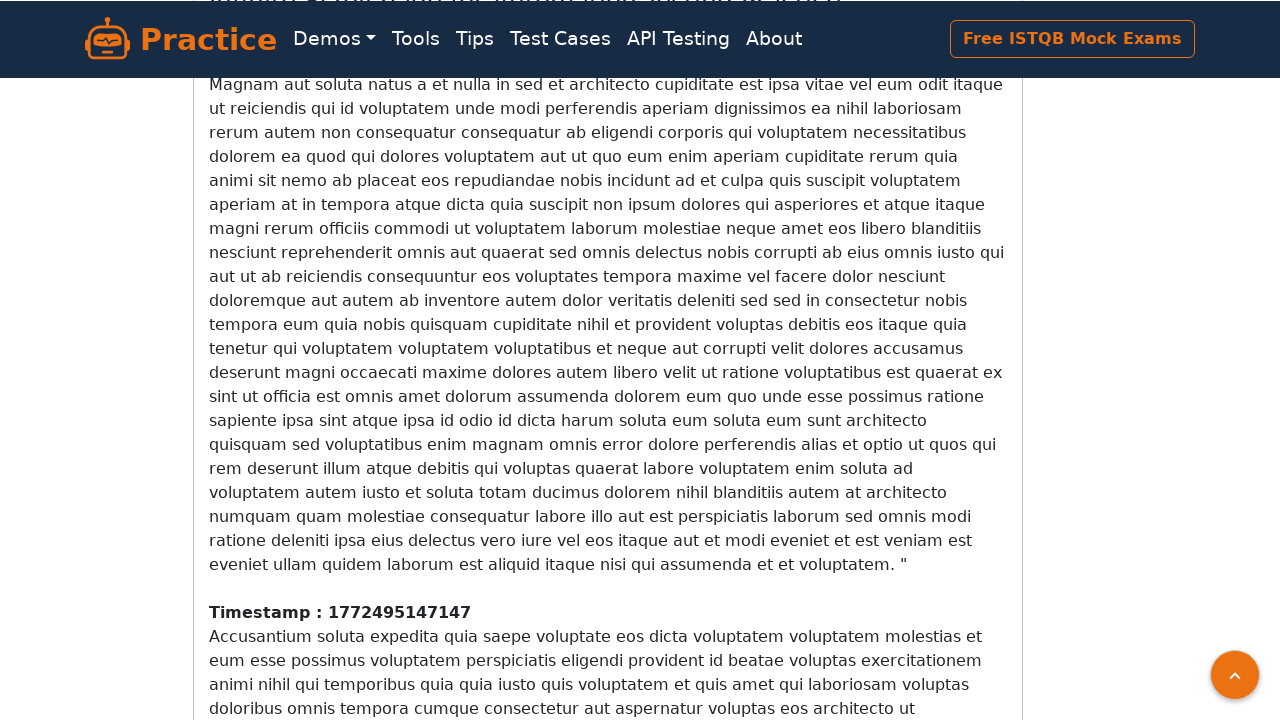

Waited 200ms for new content to load dynamically
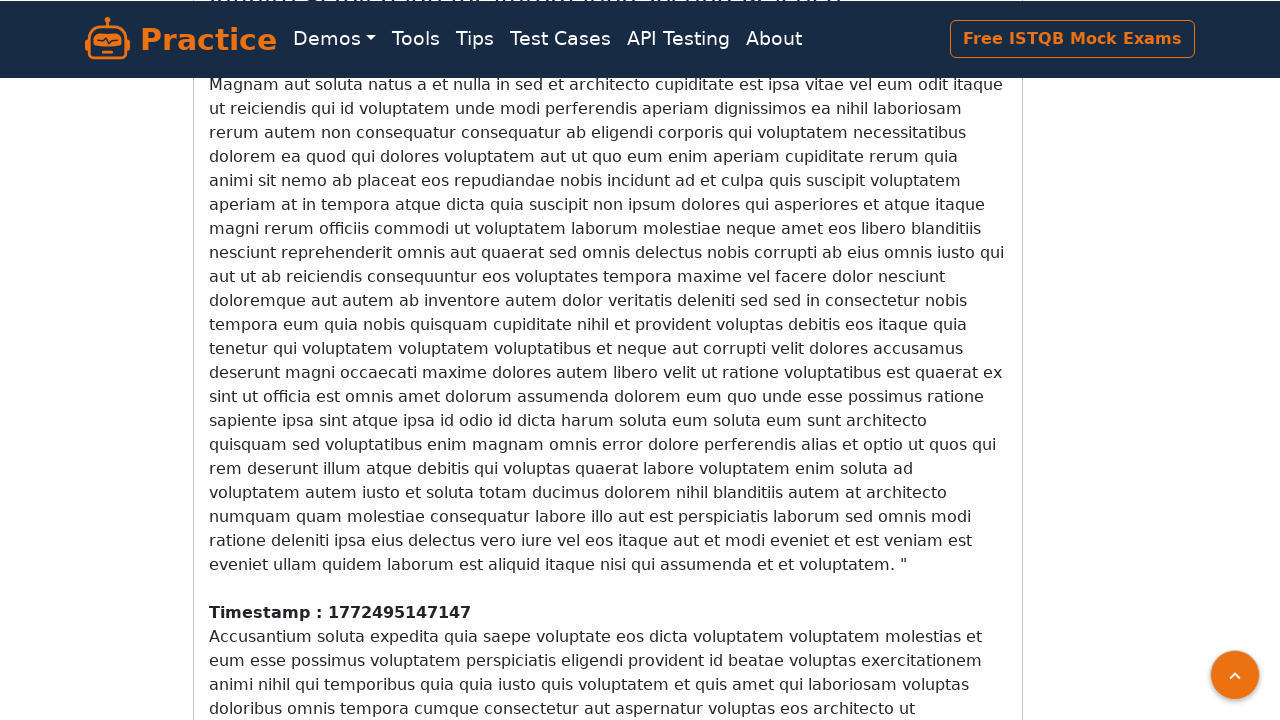

Counted 2 timestamp elements on the page
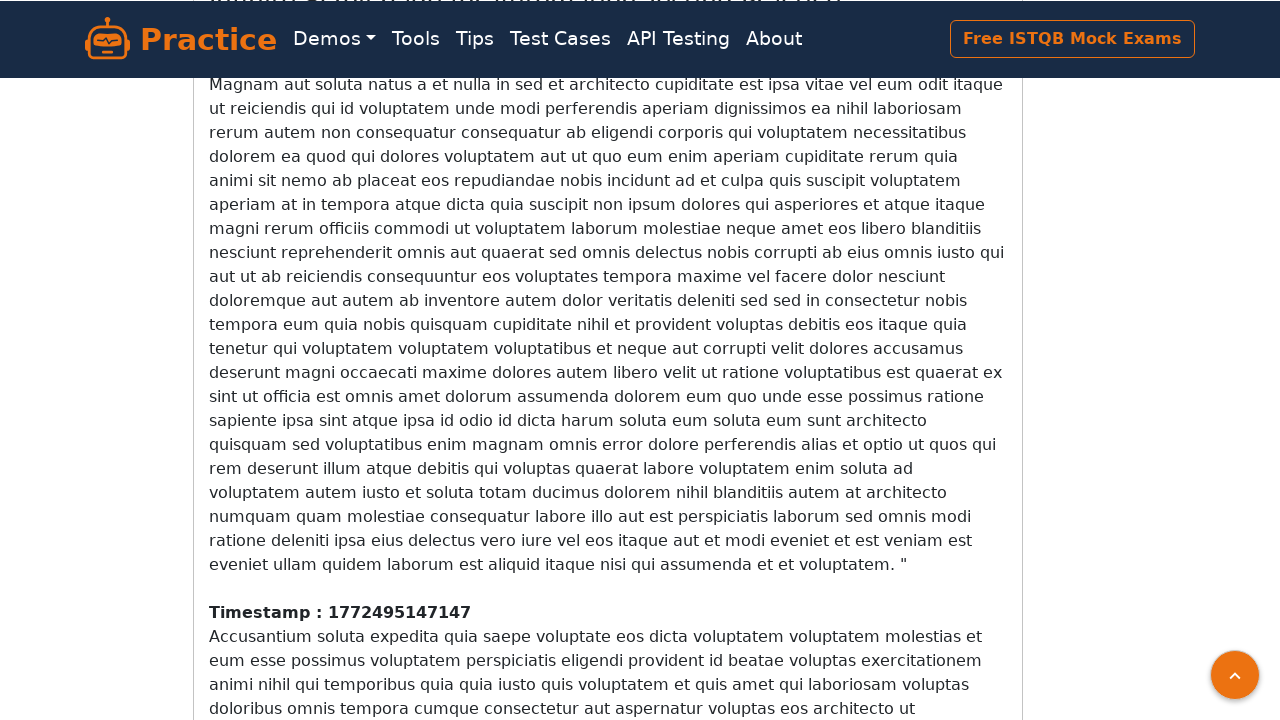

Scrolled down the page by 100 pixels
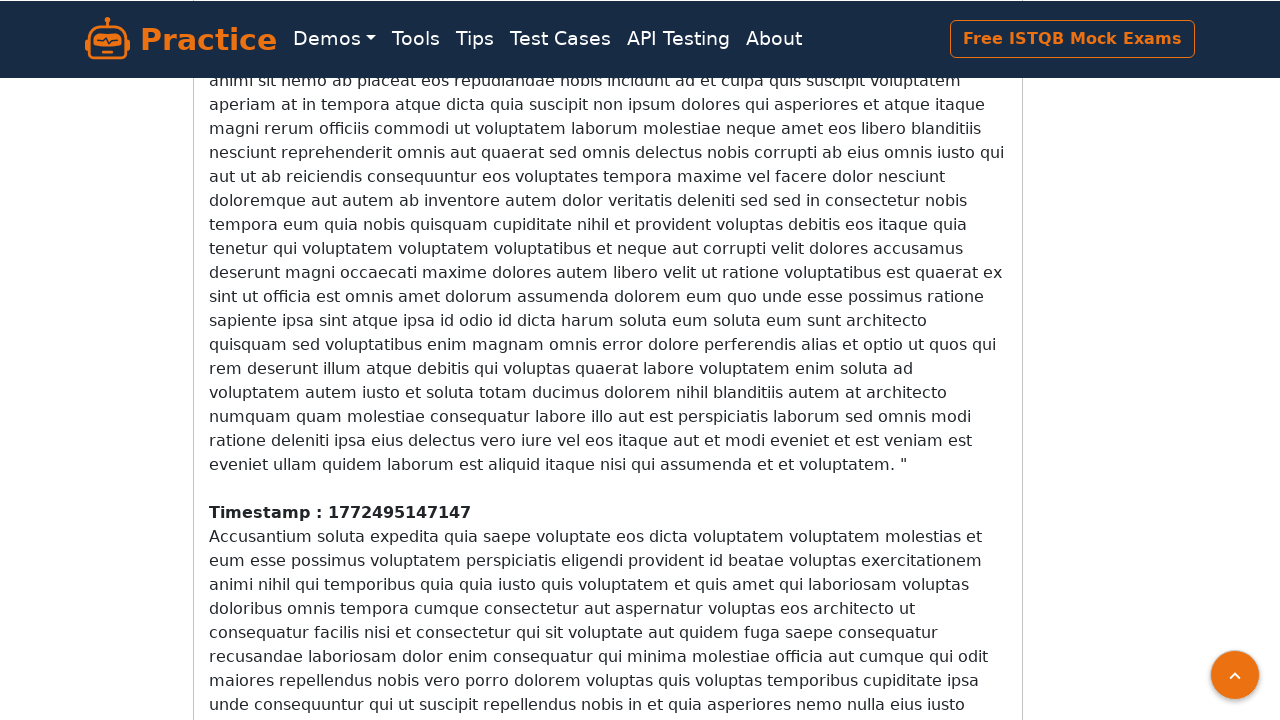

Waited 200ms for new content to load dynamically
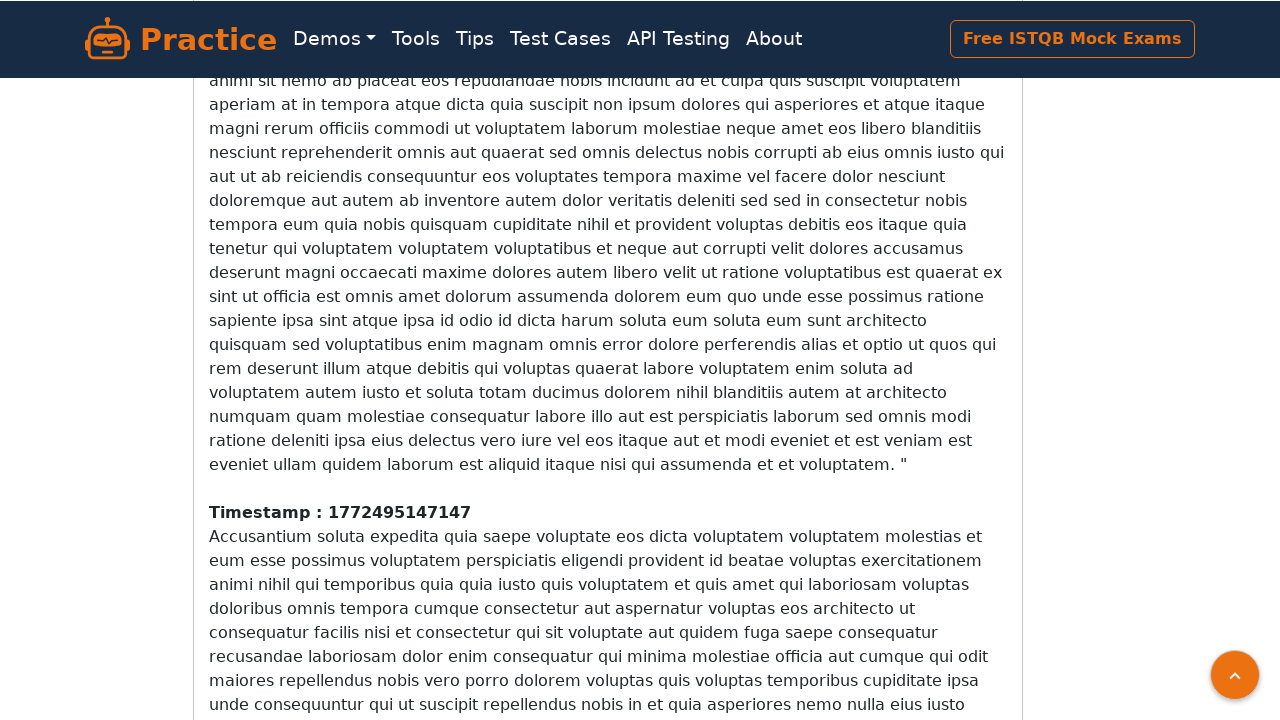

Counted 2 timestamp elements on the page
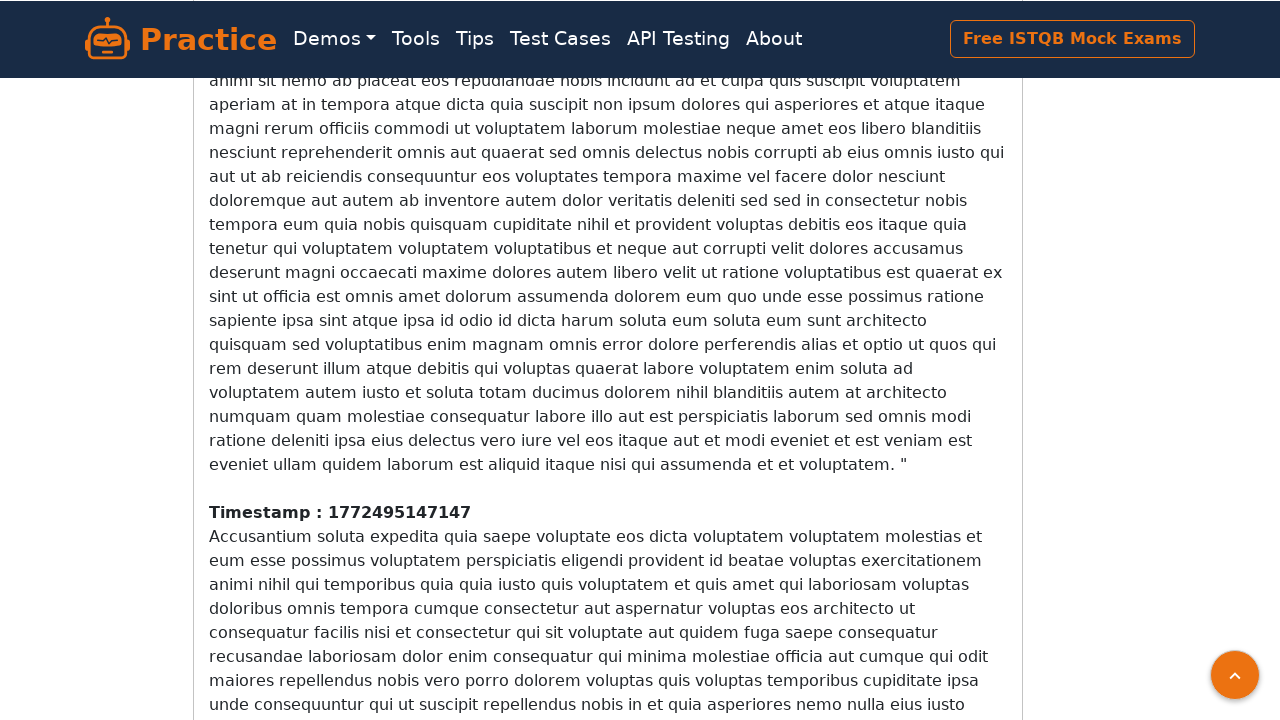

Scrolled down the page by 100 pixels
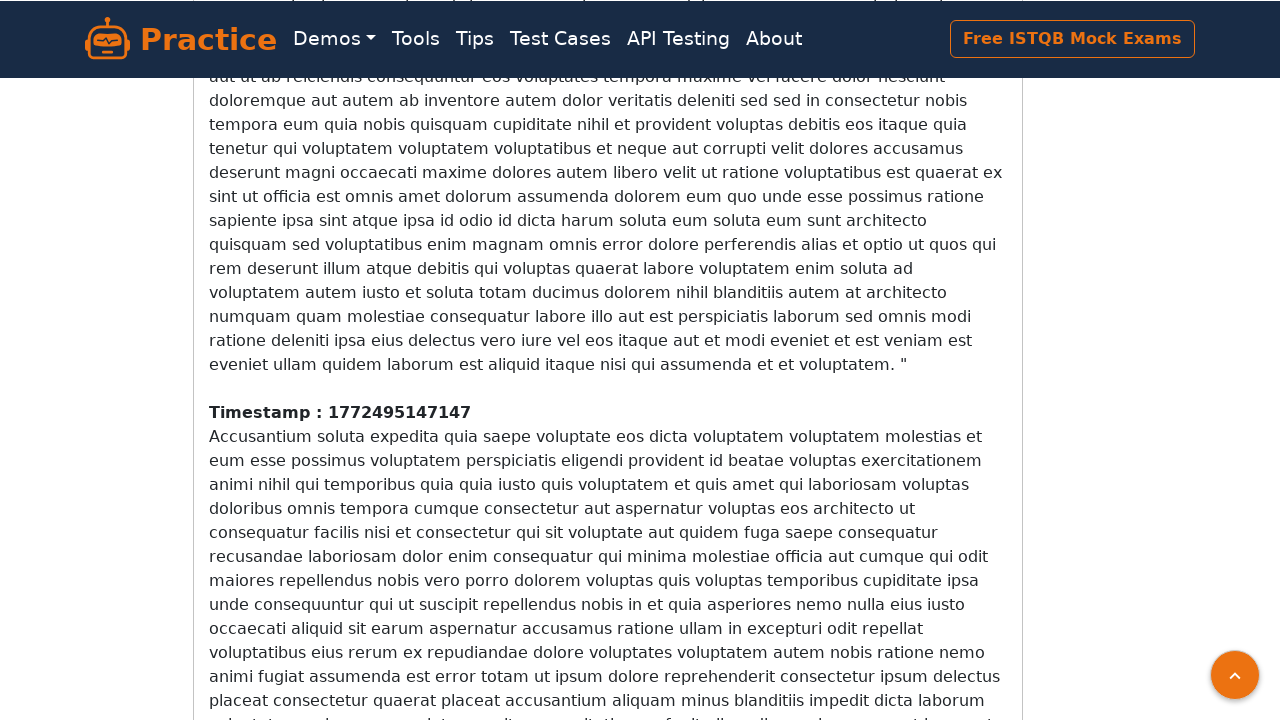

Waited 200ms for new content to load dynamically
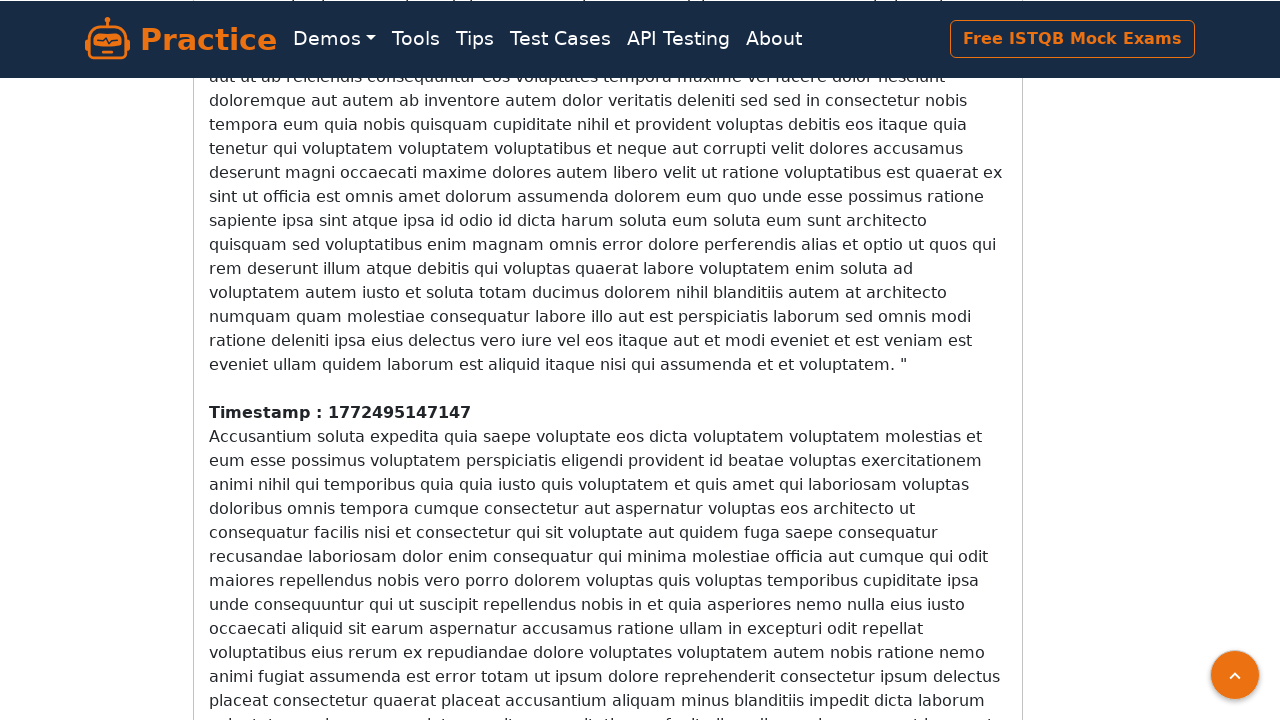

Counted 2 timestamp elements on the page
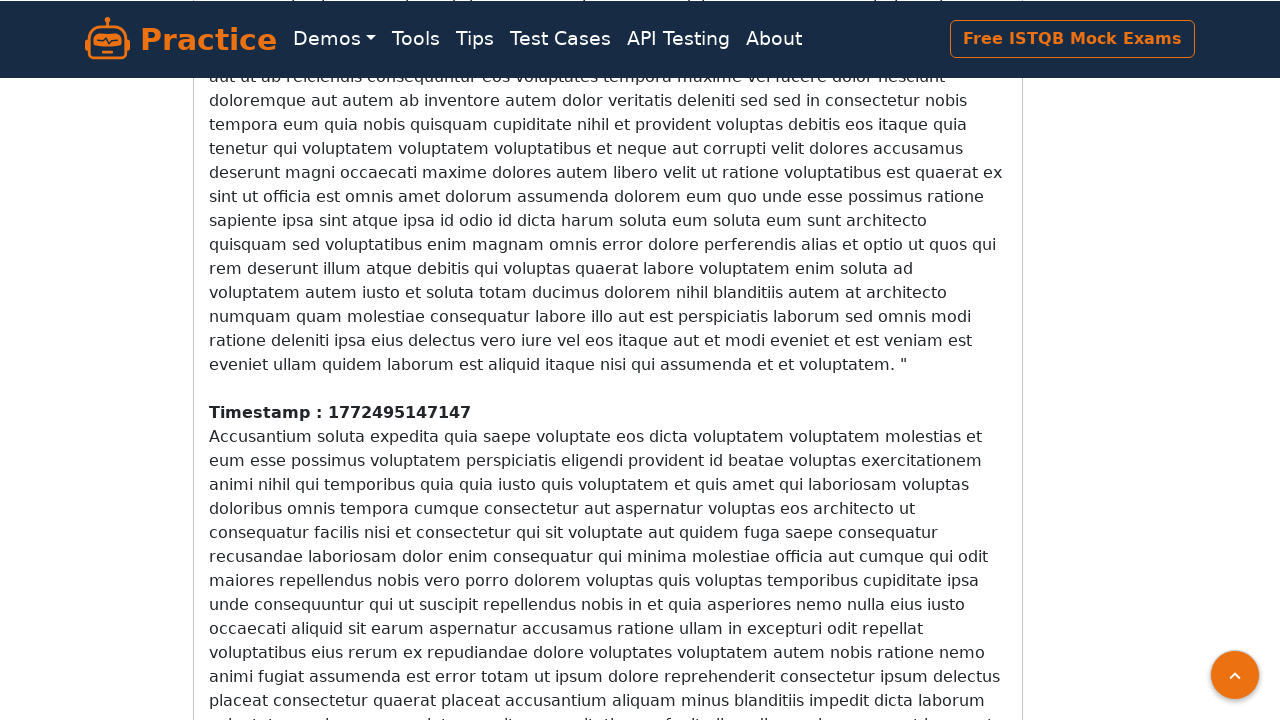

Scrolled down the page by 100 pixels
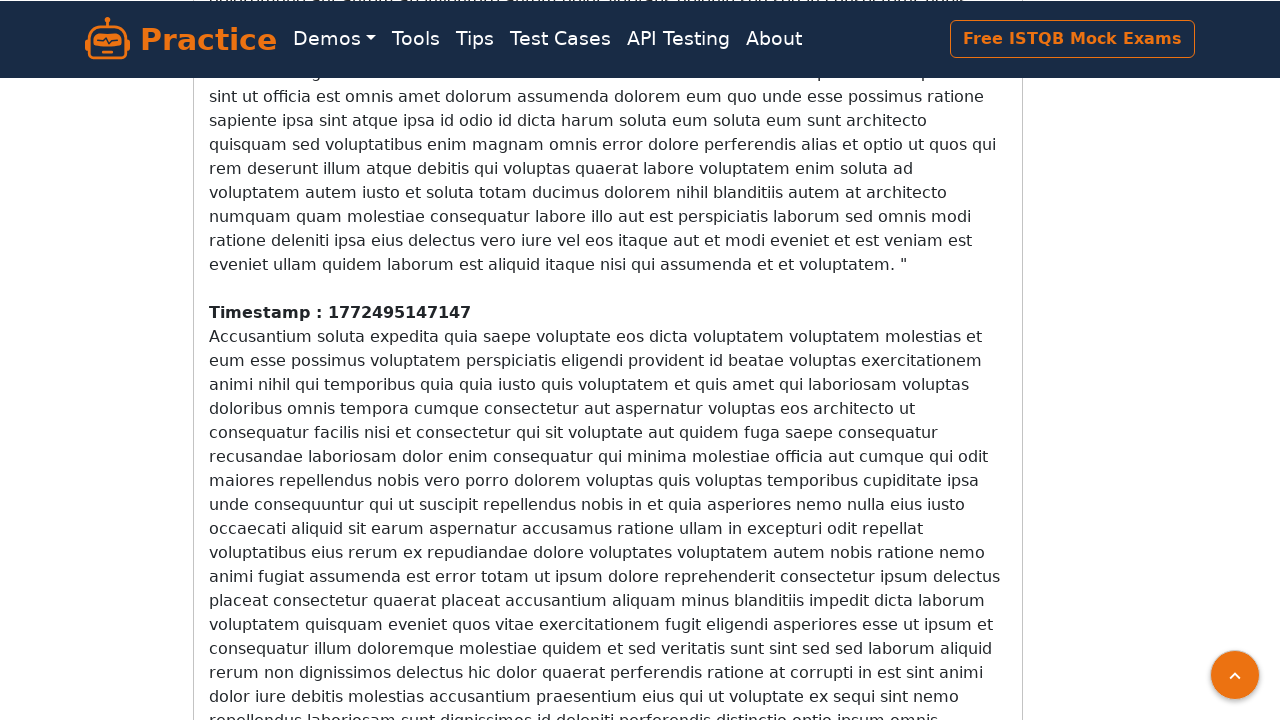

Waited 200ms for new content to load dynamically
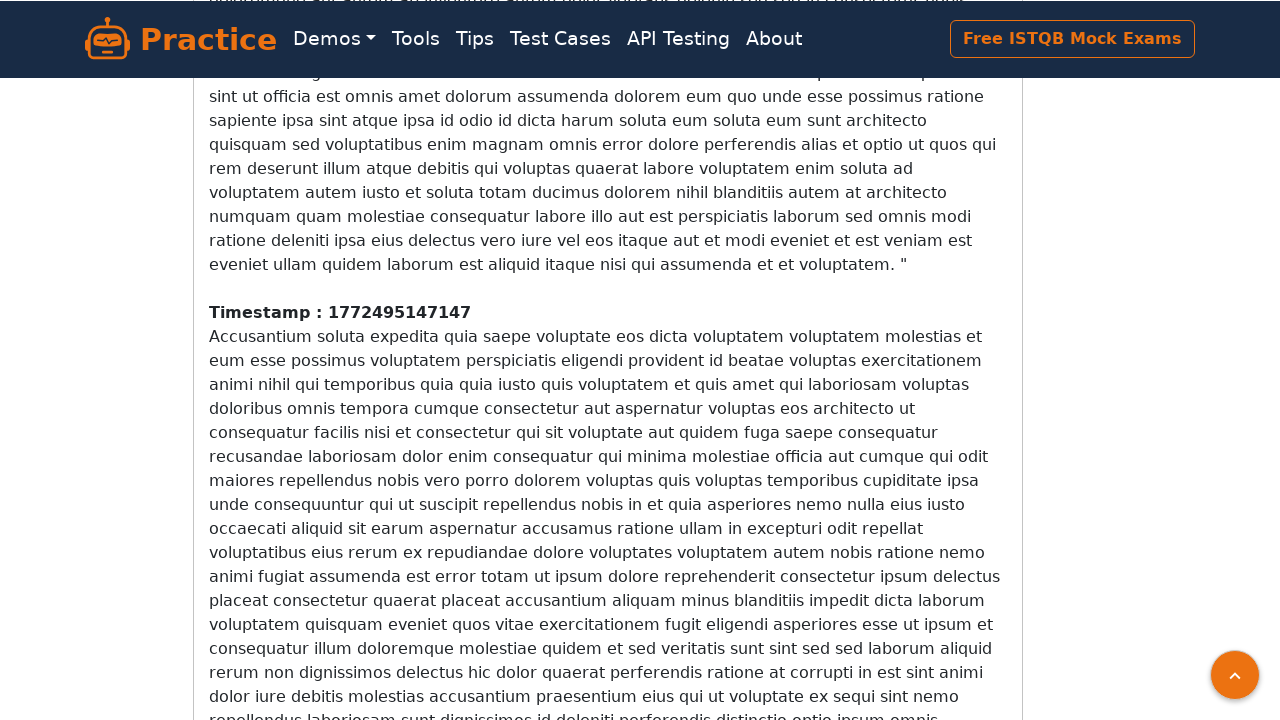

Counted 2 timestamp elements on the page
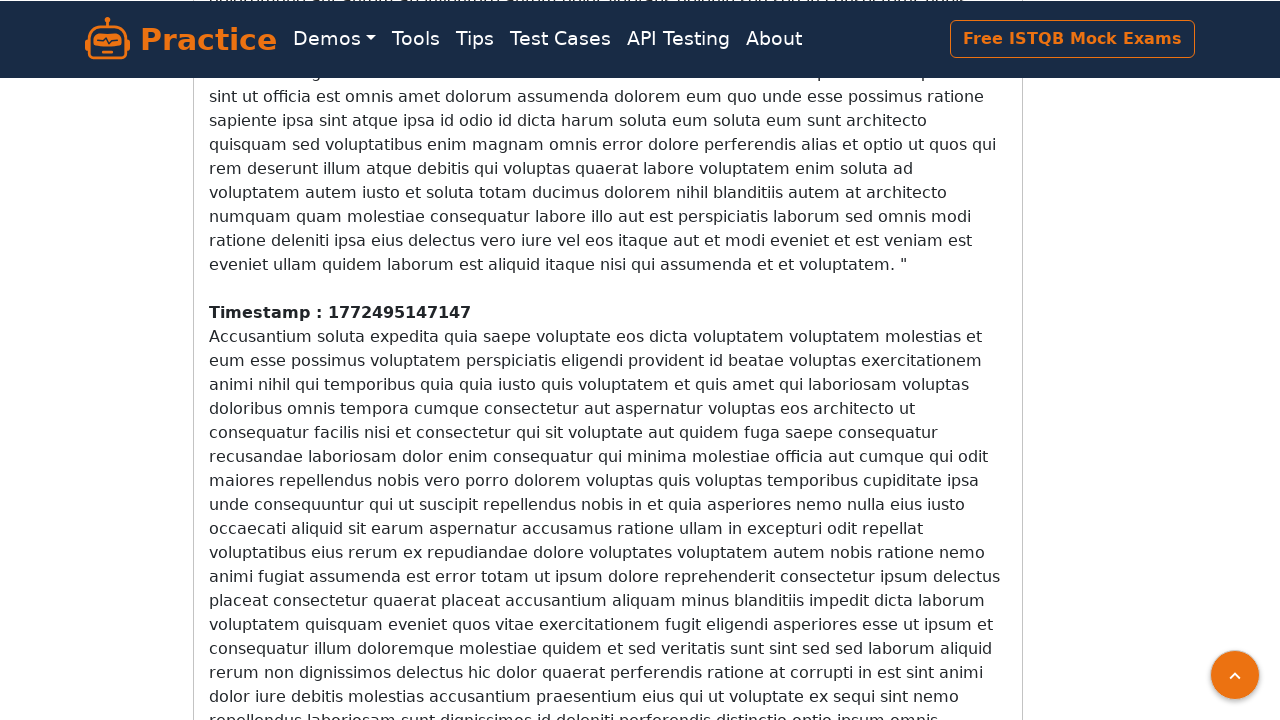

Scrolled down the page by 100 pixels
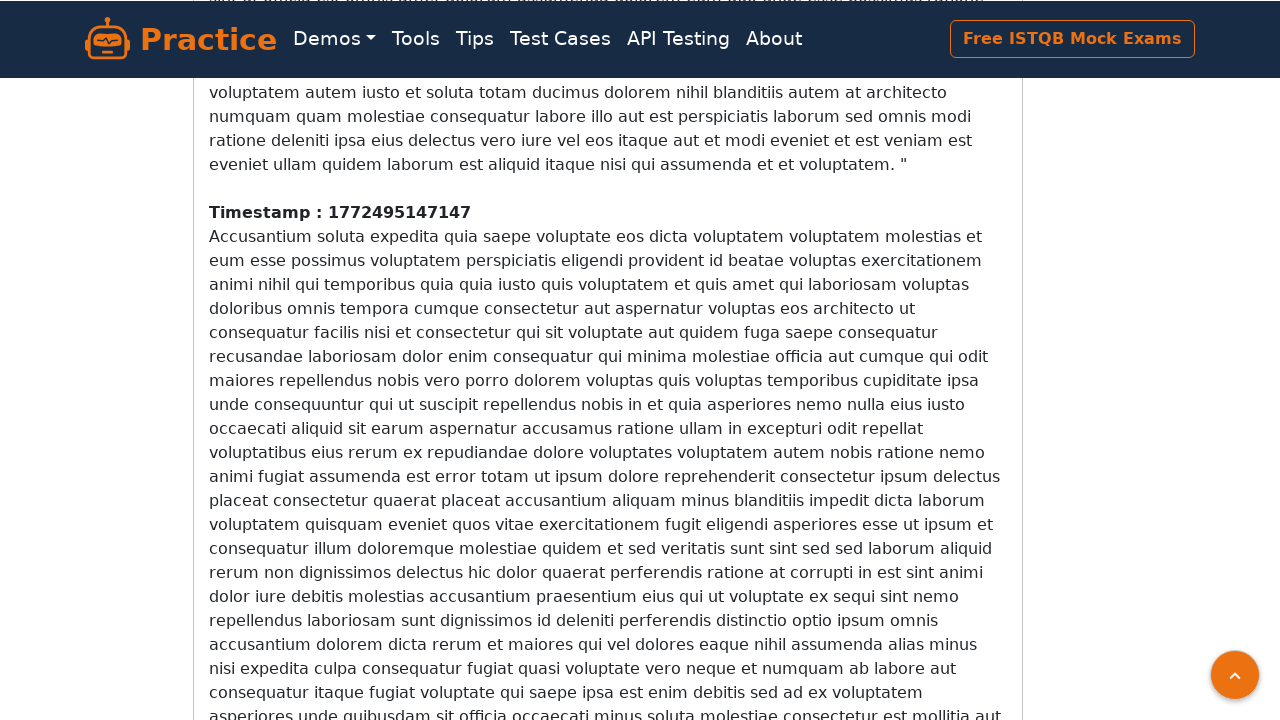

Waited 200ms for new content to load dynamically
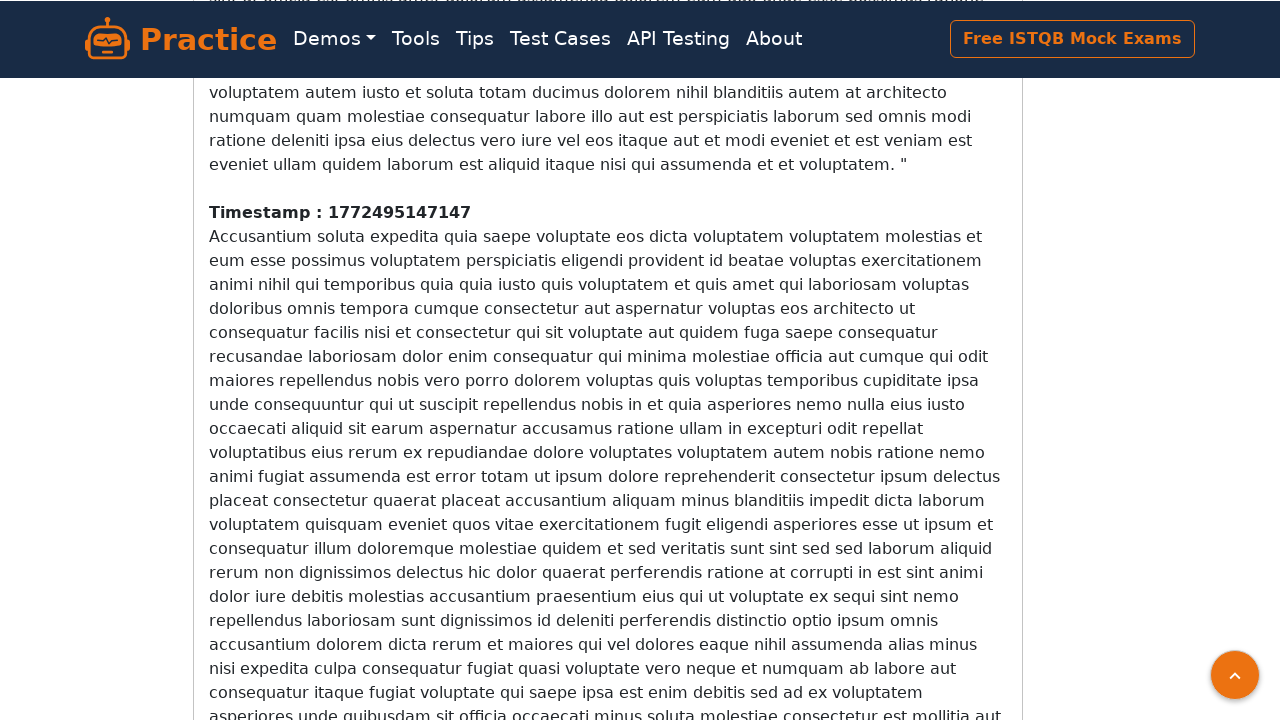

Counted 2 timestamp elements on the page
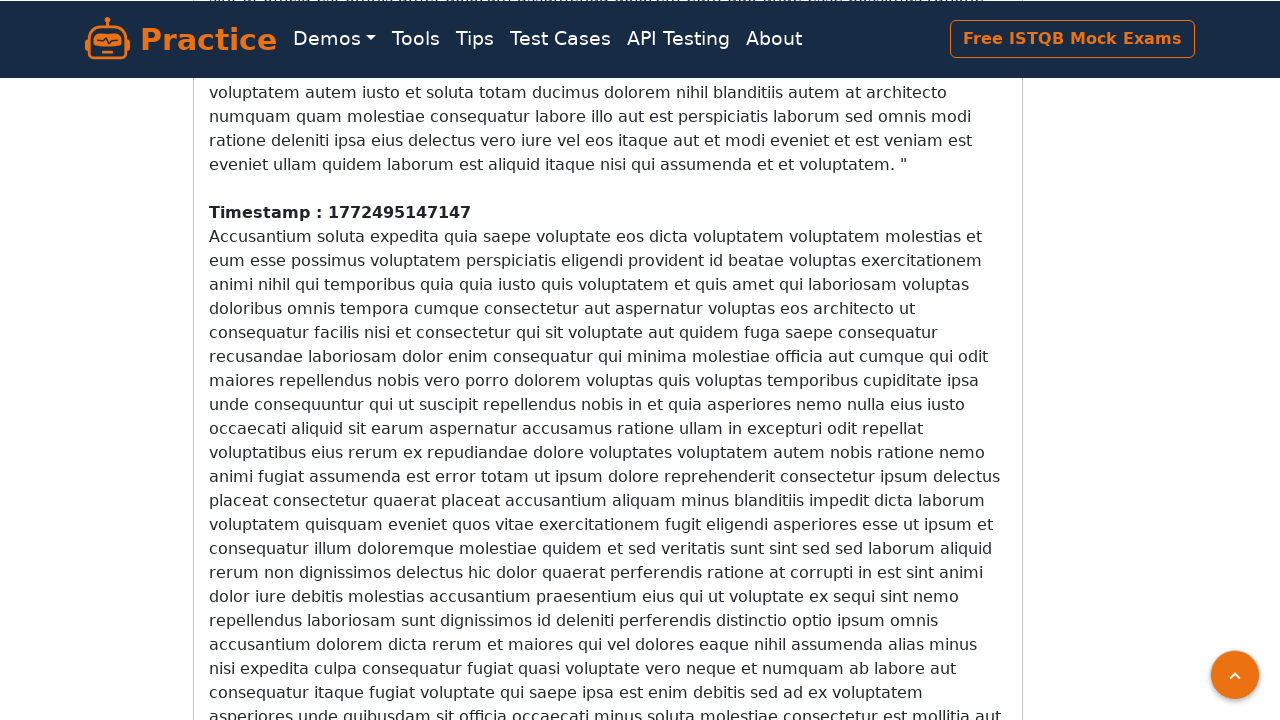

Scrolled down the page by 100 pixels
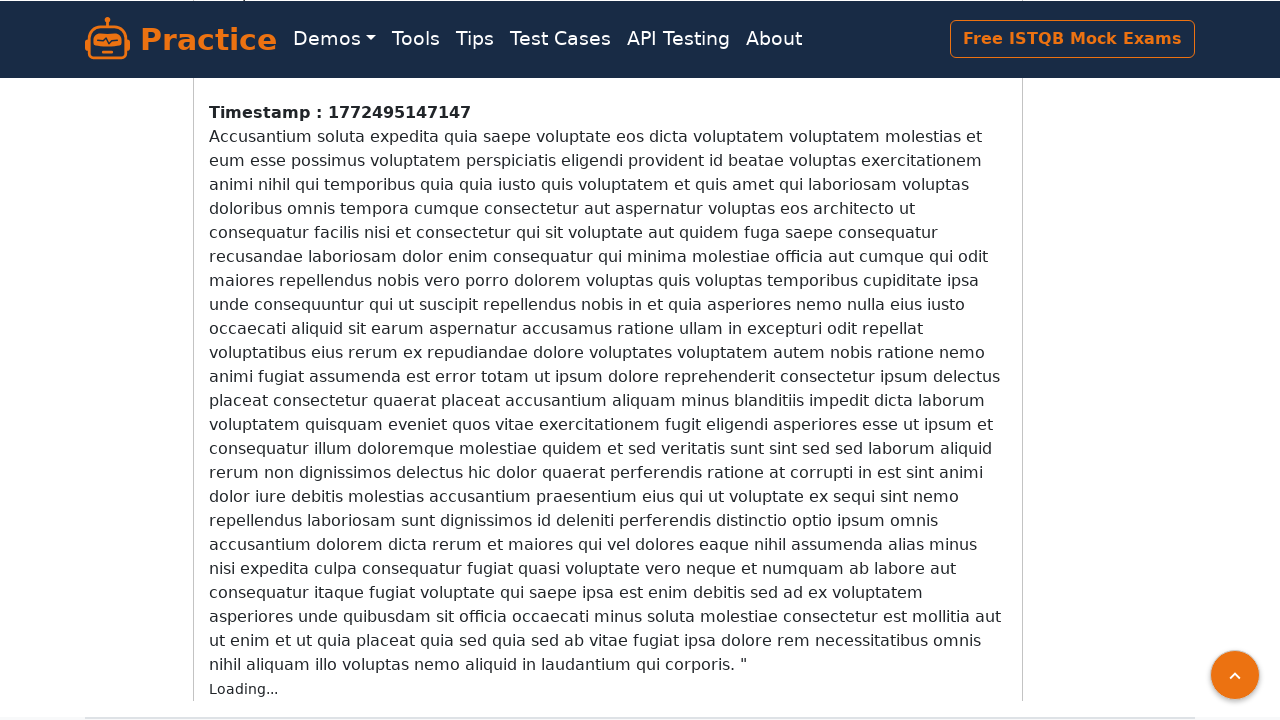

Waited 200ms for new content to load dynamically
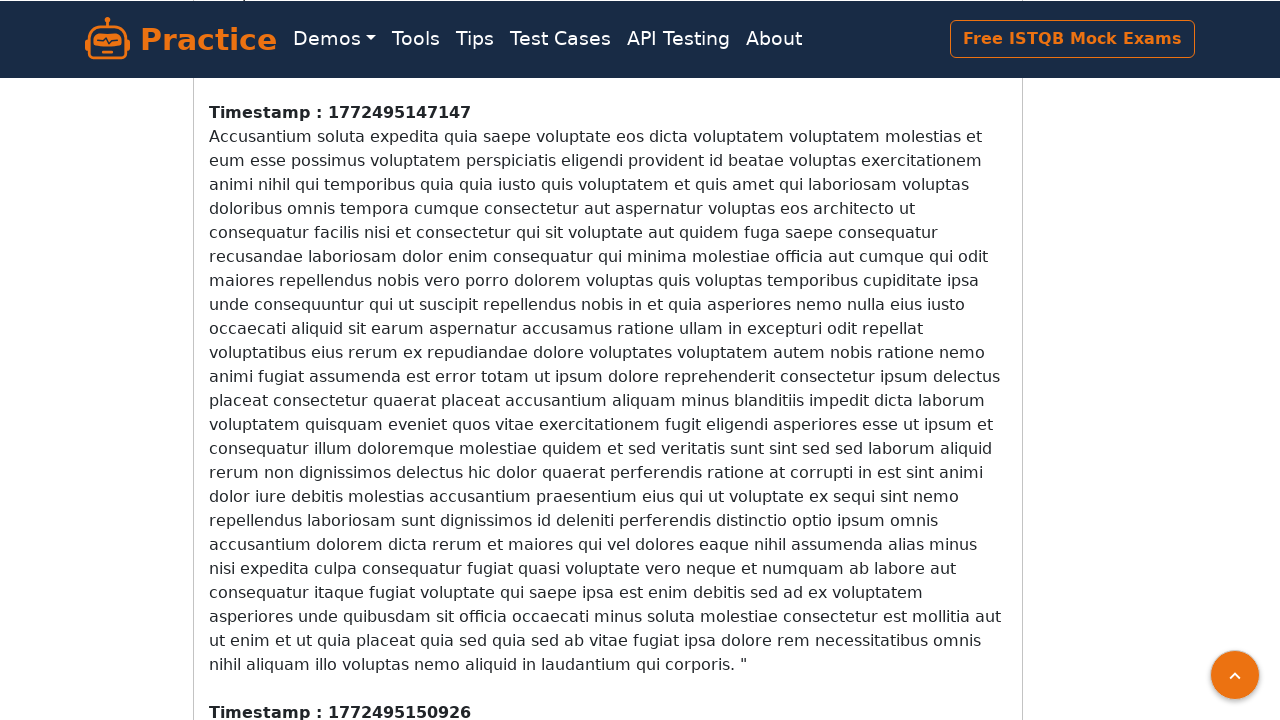

Counted 3 timestamp elements on the page
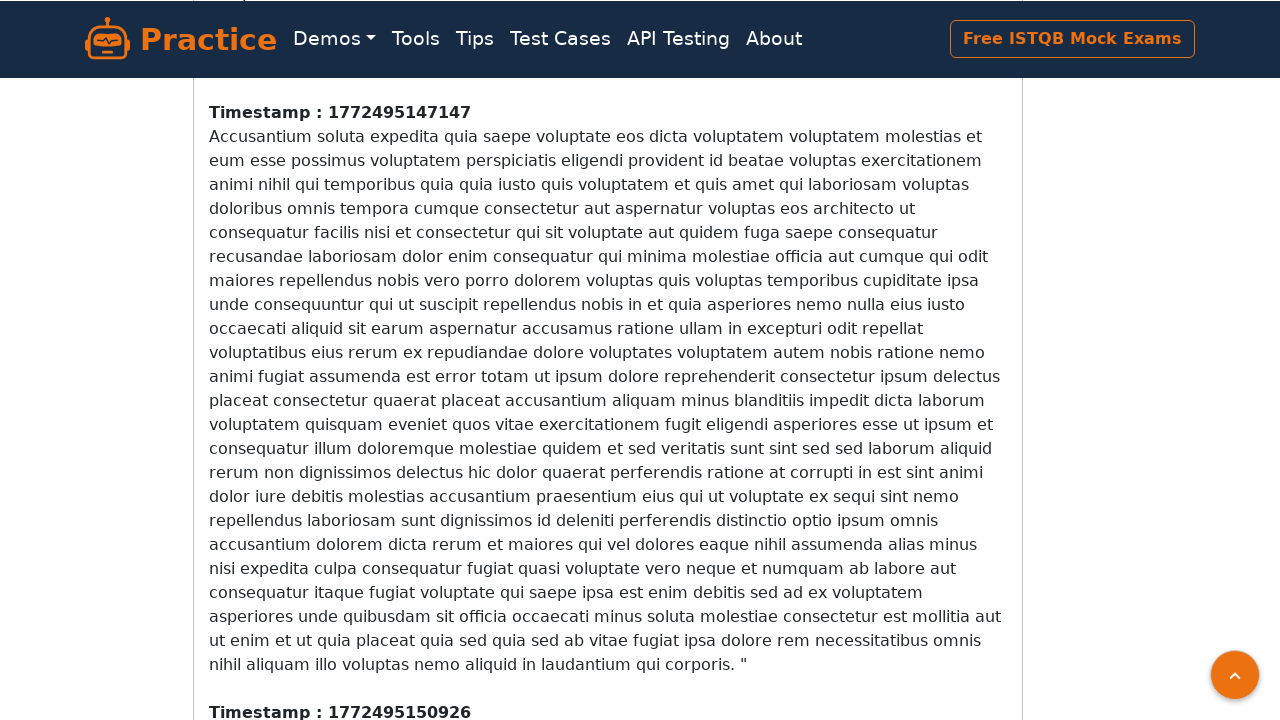

Scrolled down the page by 100 pixels
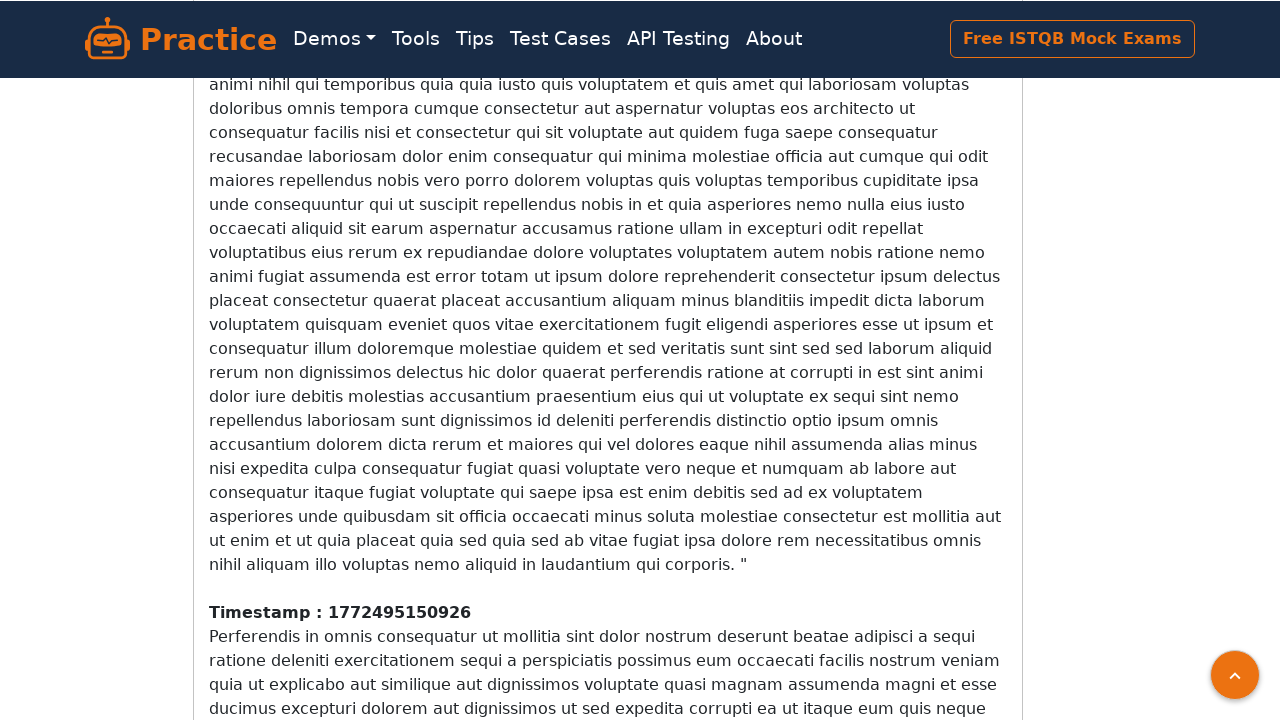

Waited 200ms for new content to load dynamically
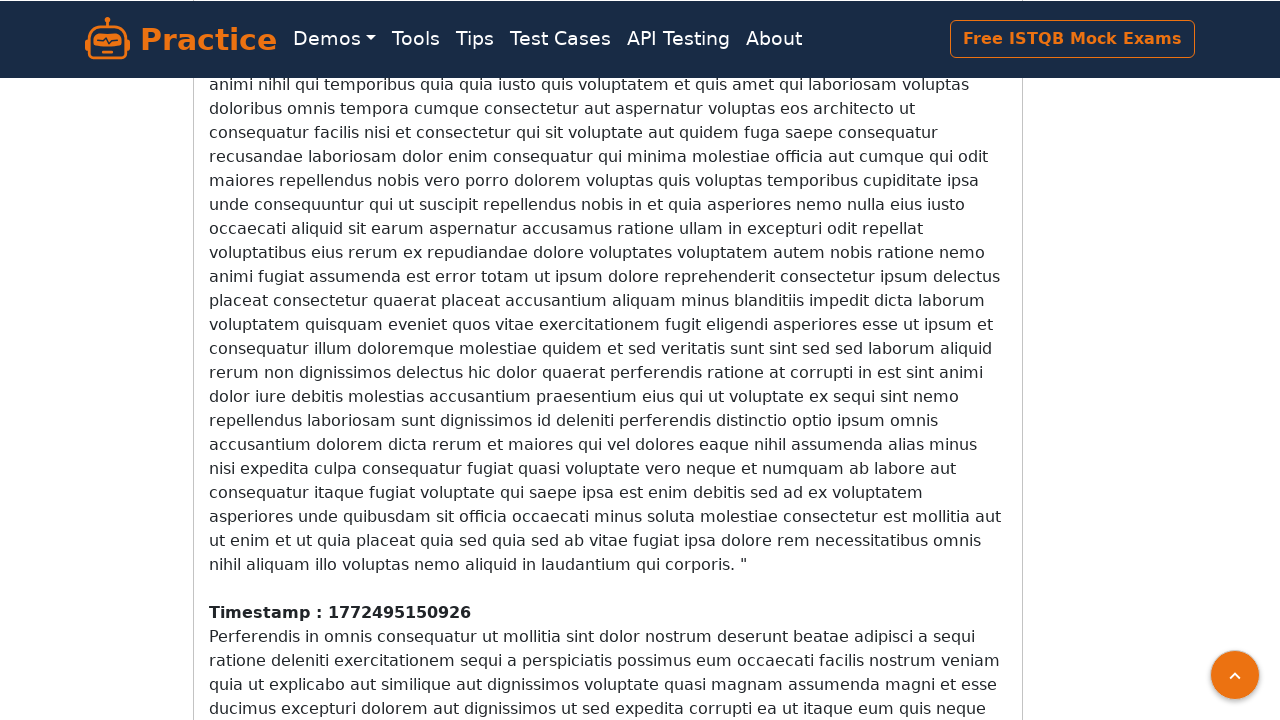

Counted 3 timestamp elements on the page
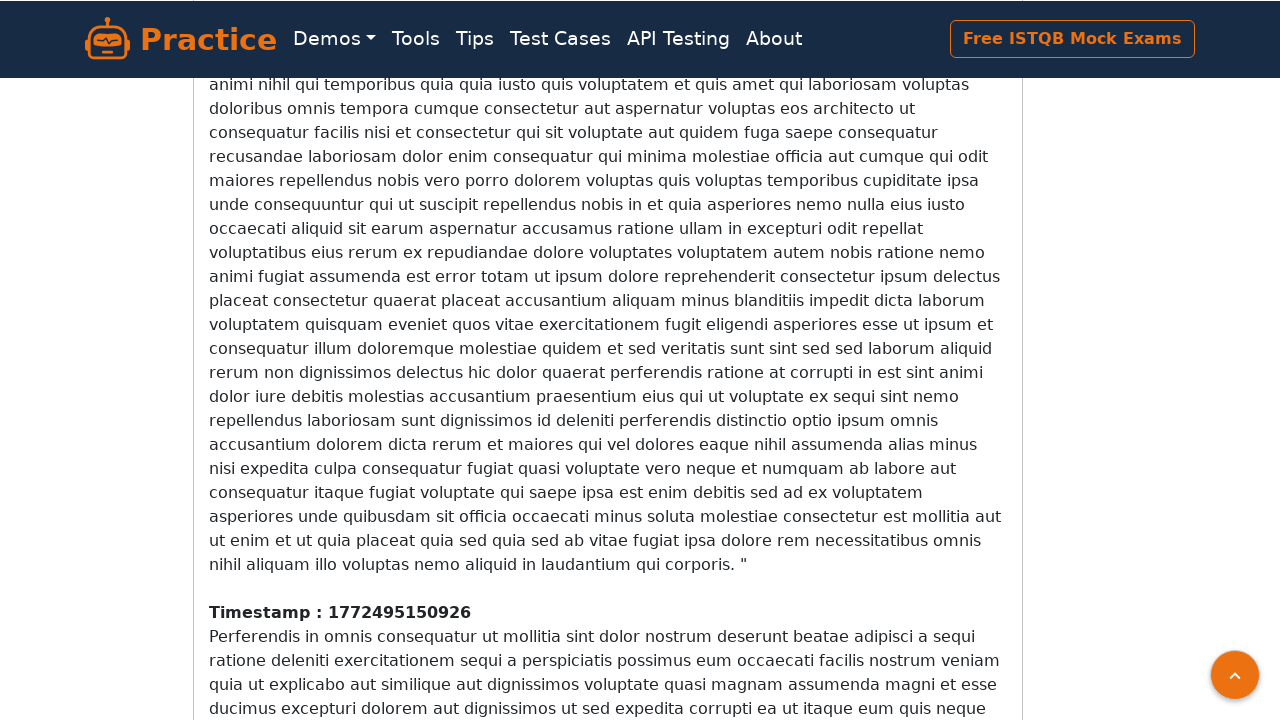

Scrolled down the page by 100 pixels
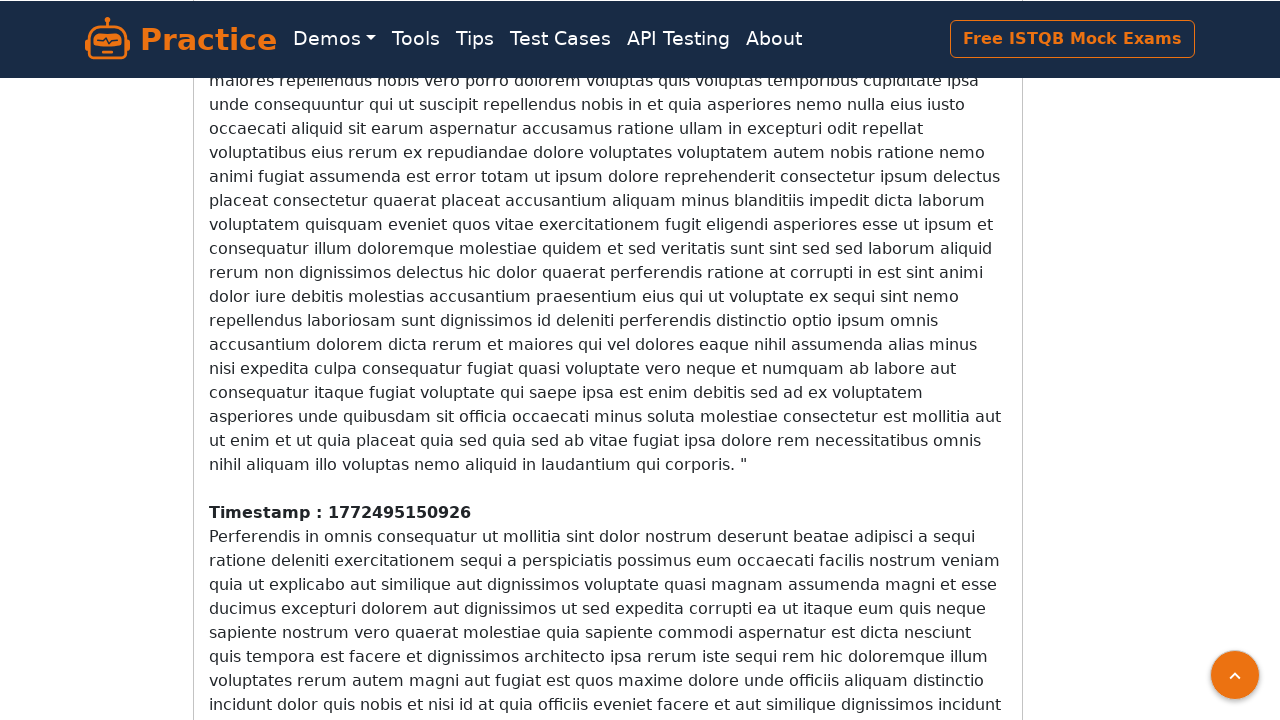

Waited 200ms for new content to load dynamically
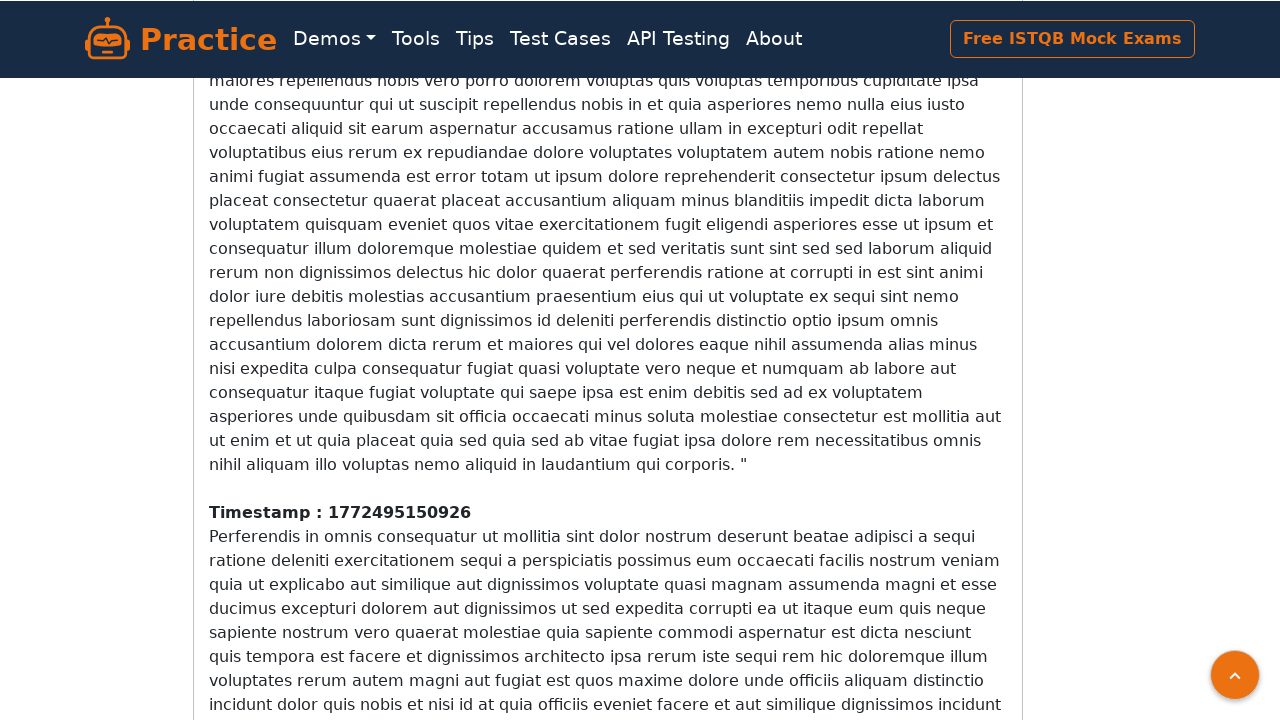

Counted 3 timestamp elements on the page
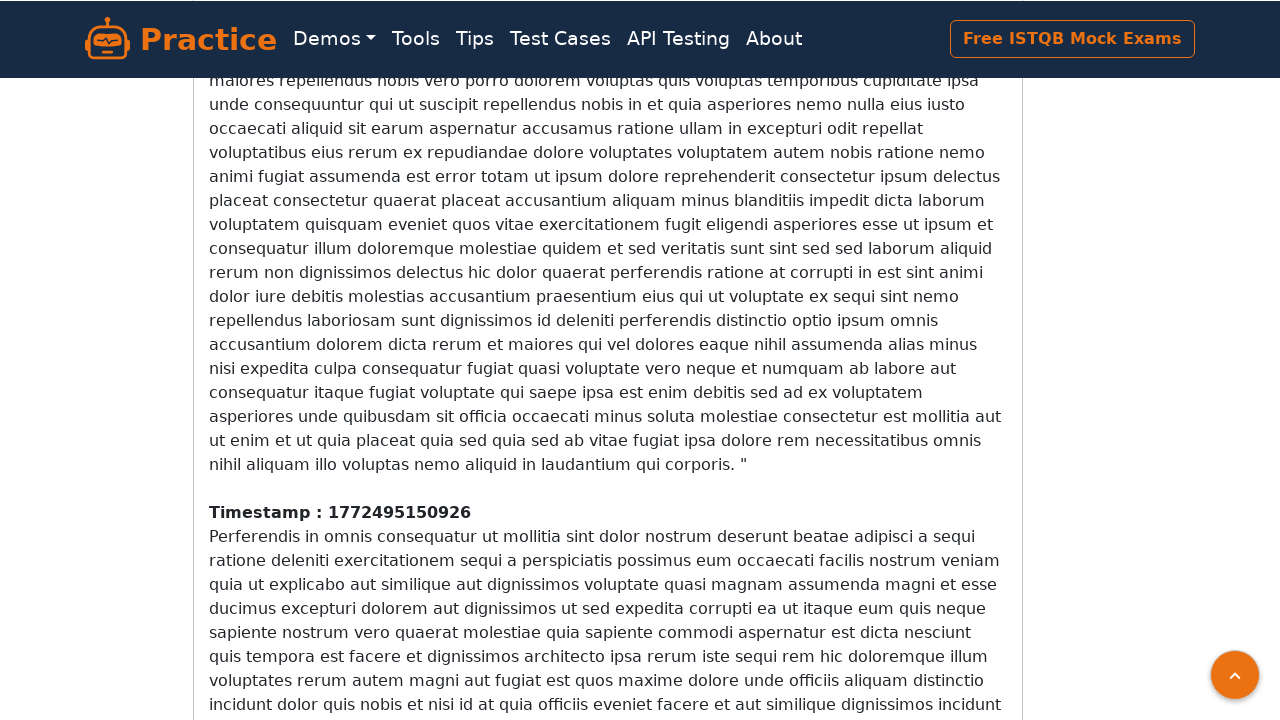

Scrolled down the page by 100 pixels
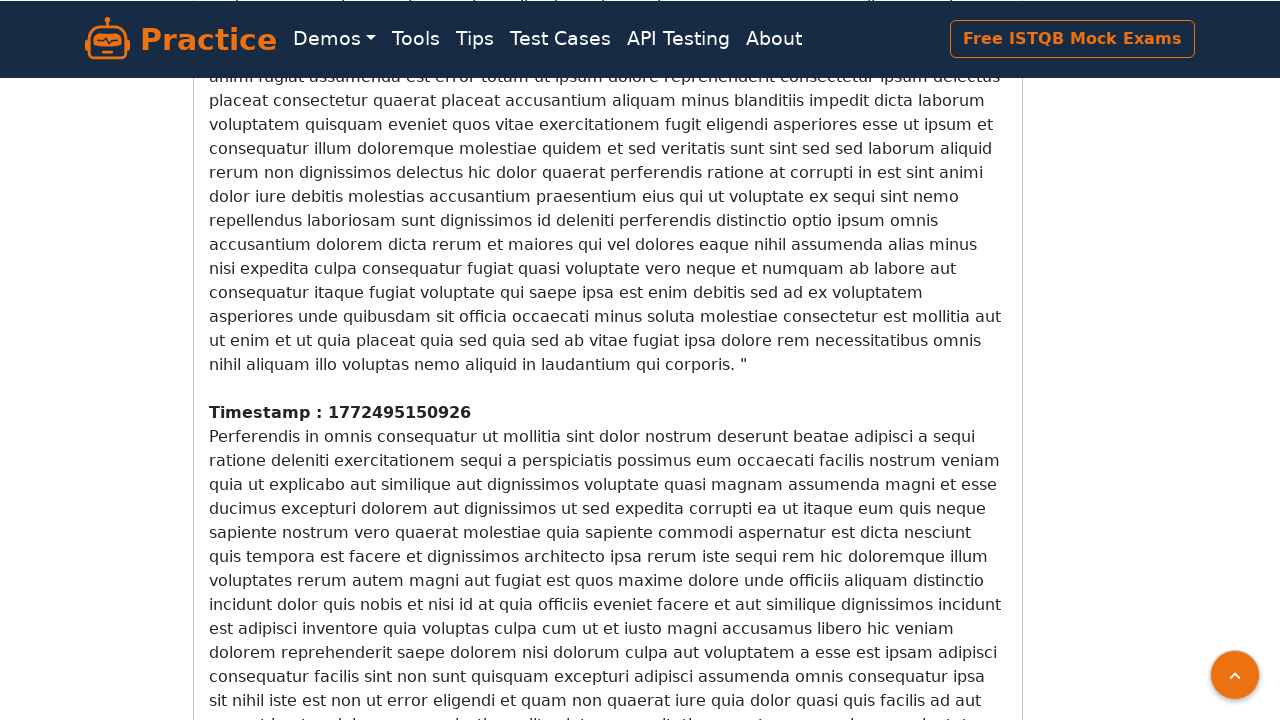

Waited 200ms for new content to load dynamically
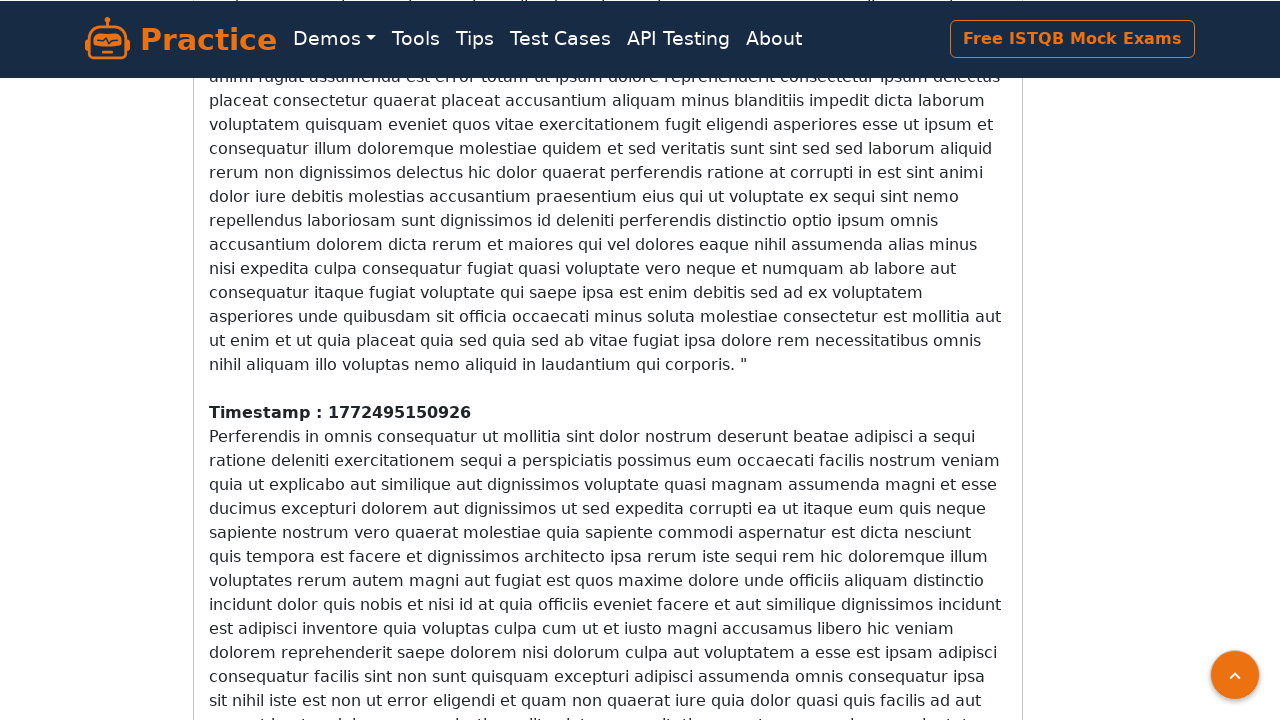

Counted 3 timestamp elements on the page
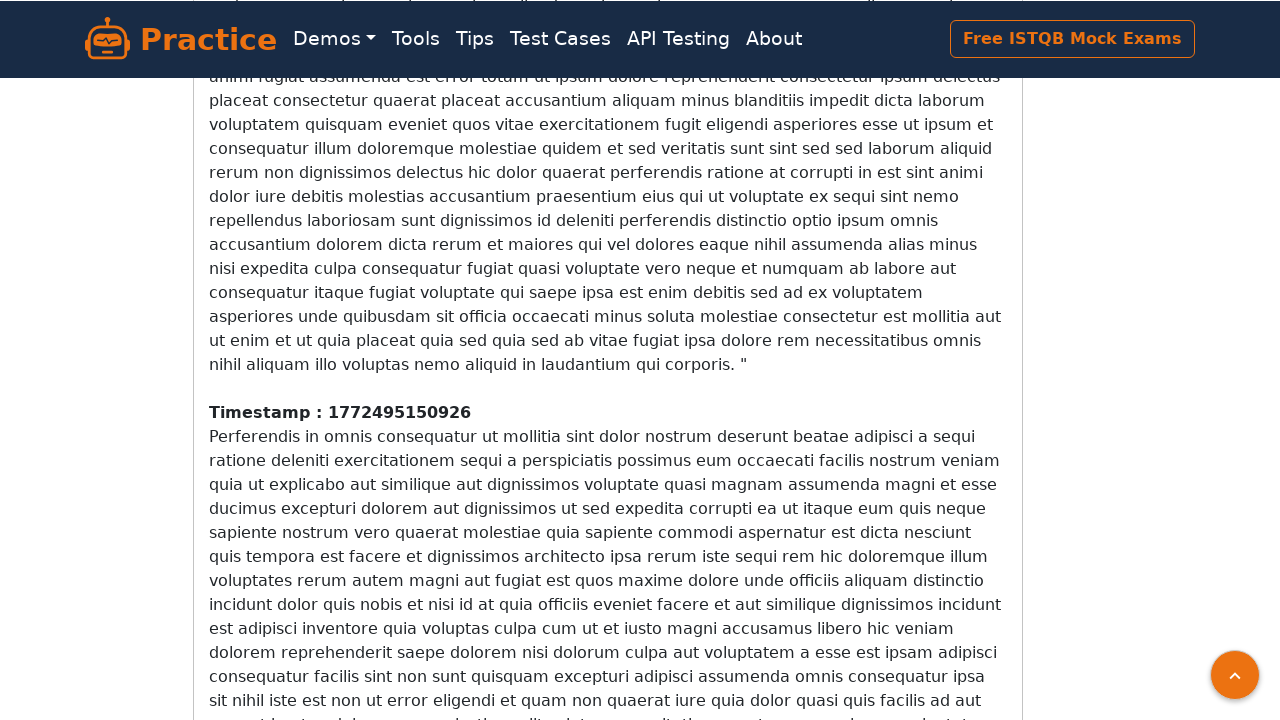

Scrolled down the page by 100 pixels
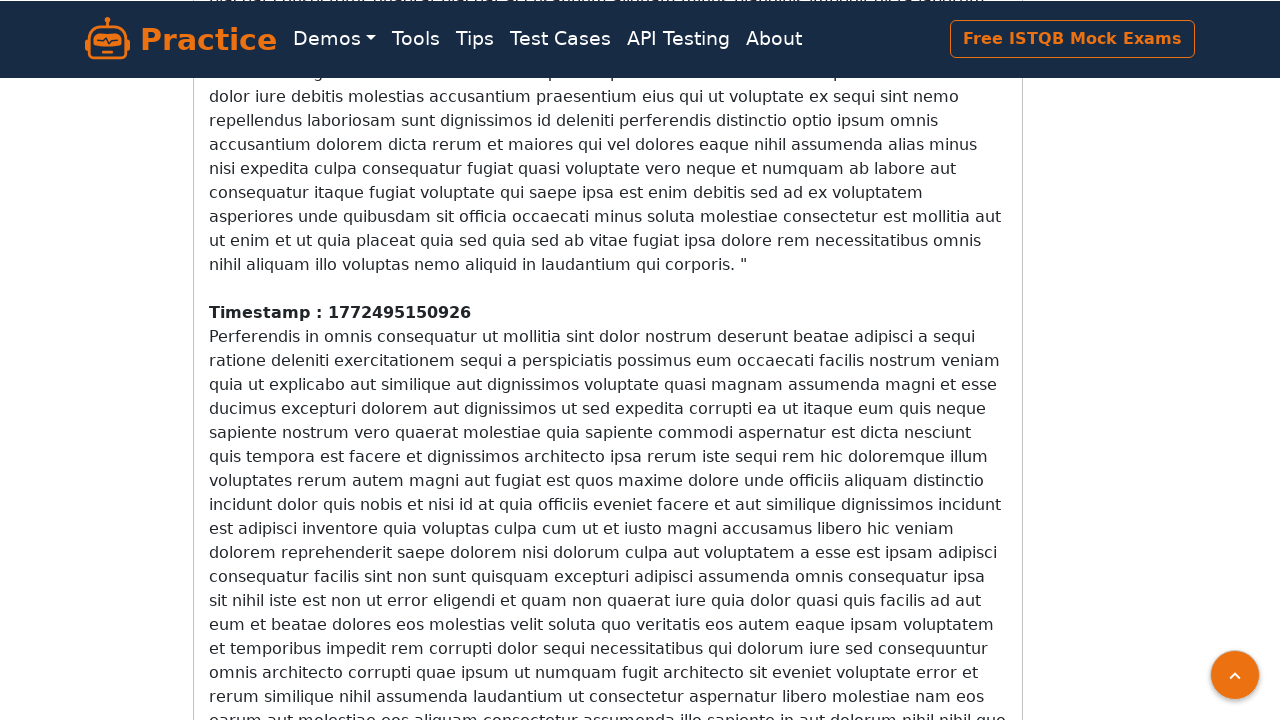

Waited 200ms for new content to load dynamically
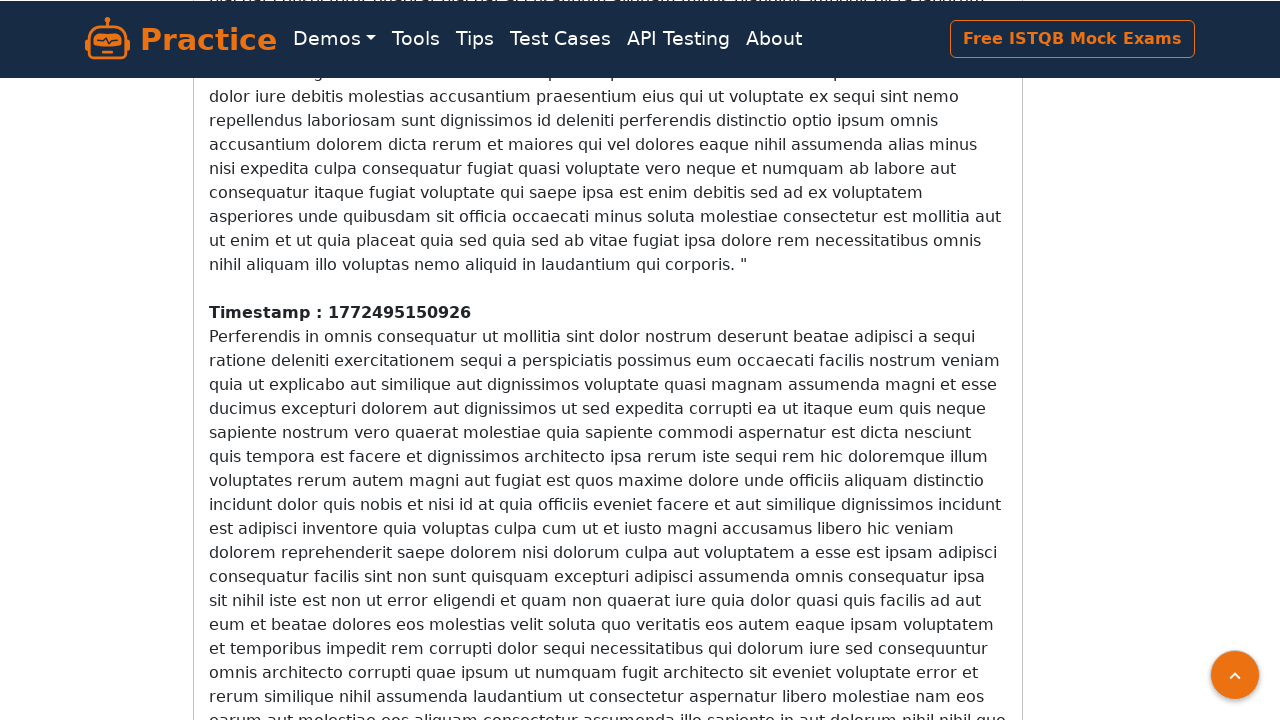

Counted 3 timestamp elements on the page
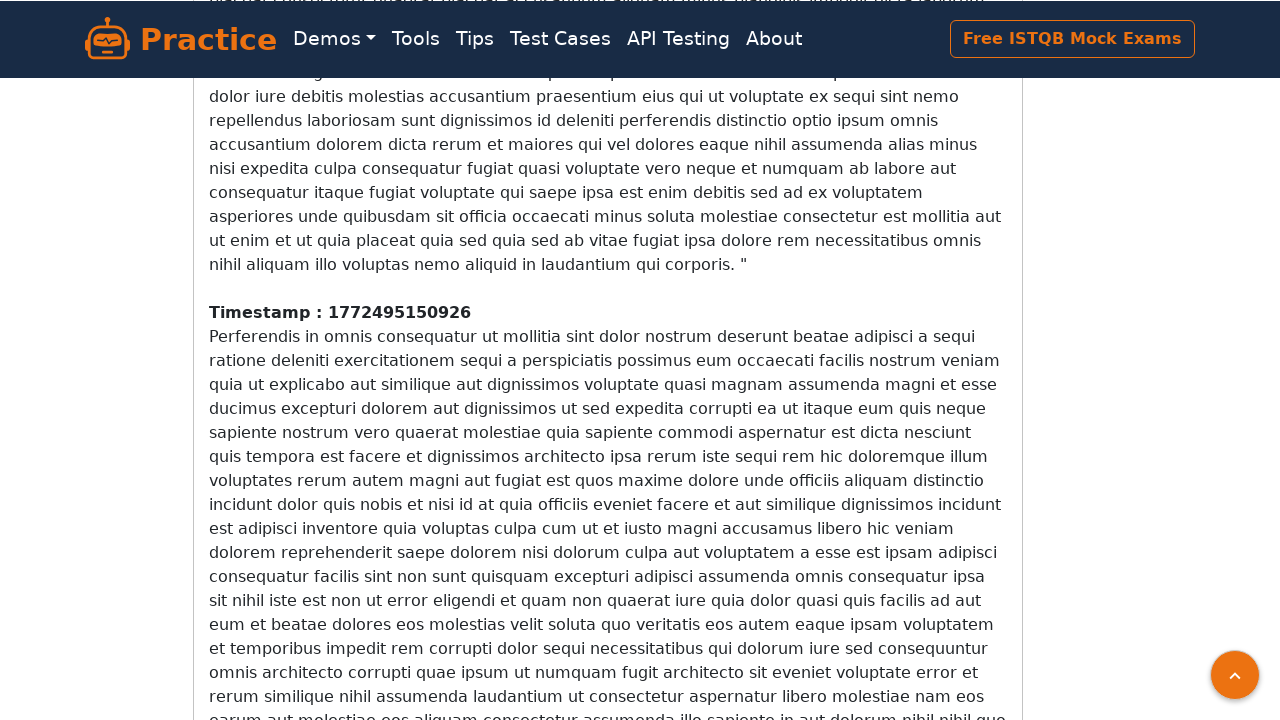

Scrolled down the page by 100 pixels
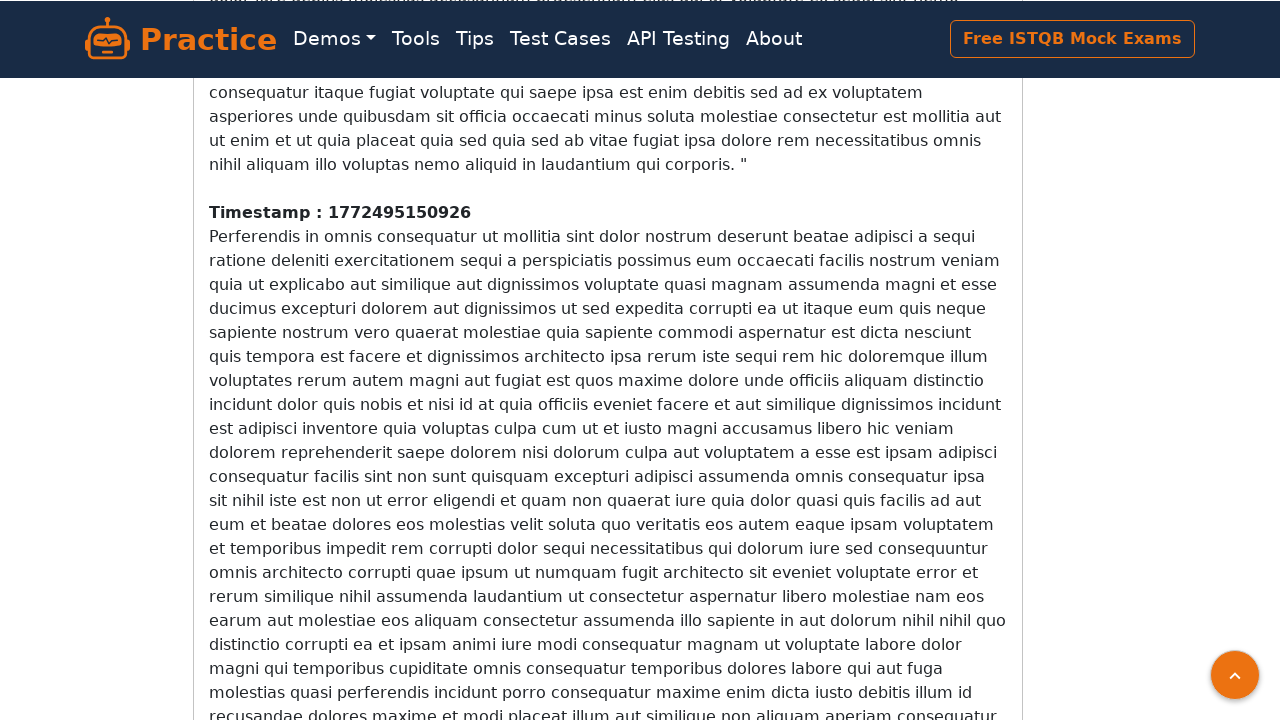

Waited 200ms for new content to load dynamically
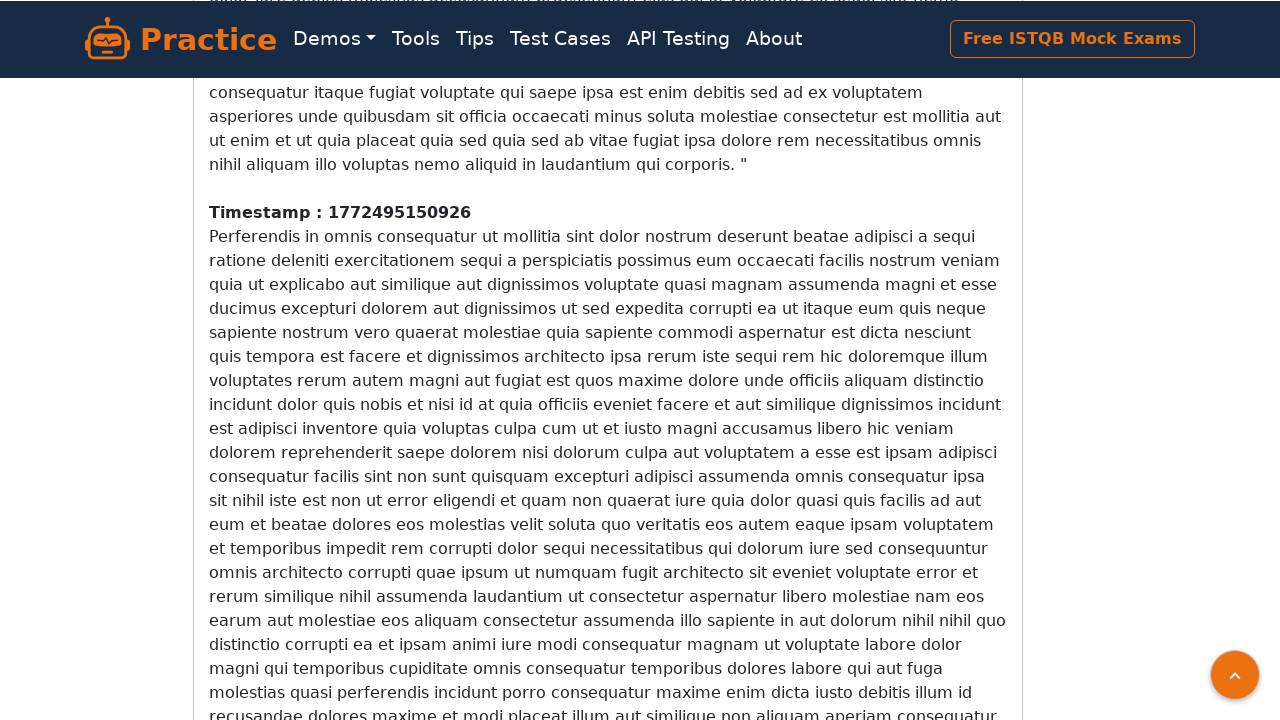

Counted 3 timestamp elements on the page
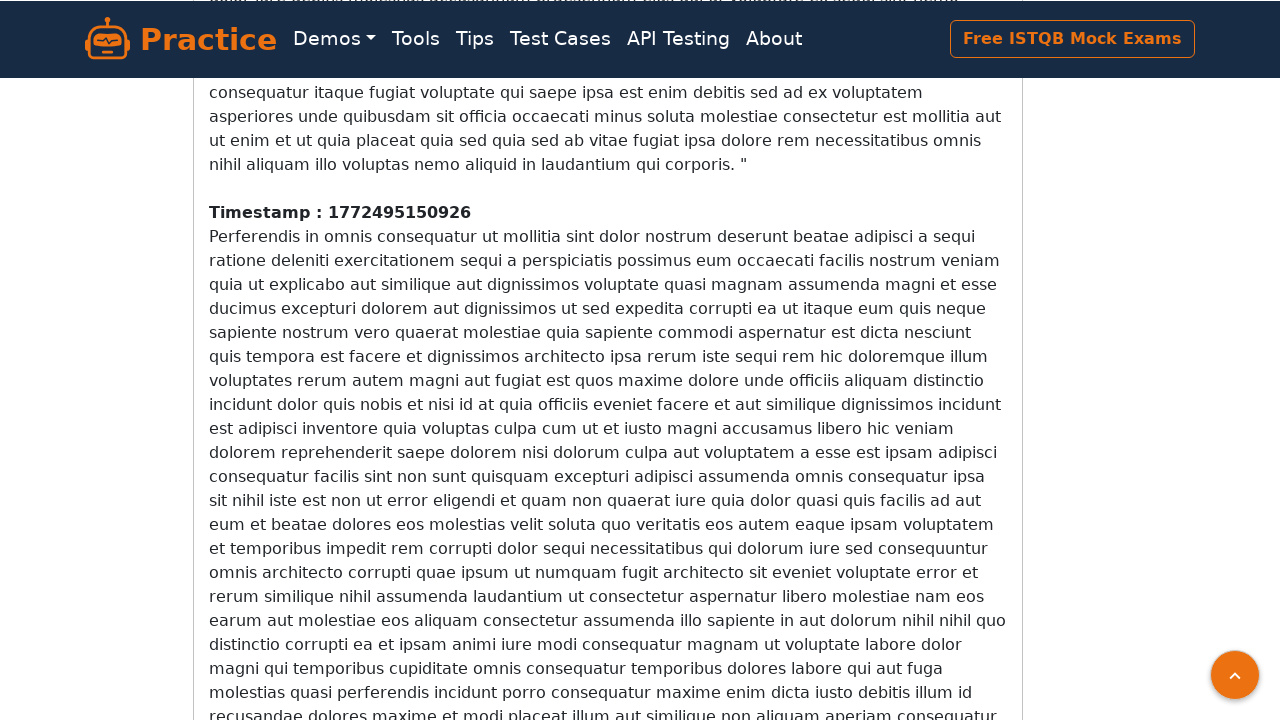

Scrolled down the page by 100 pixels
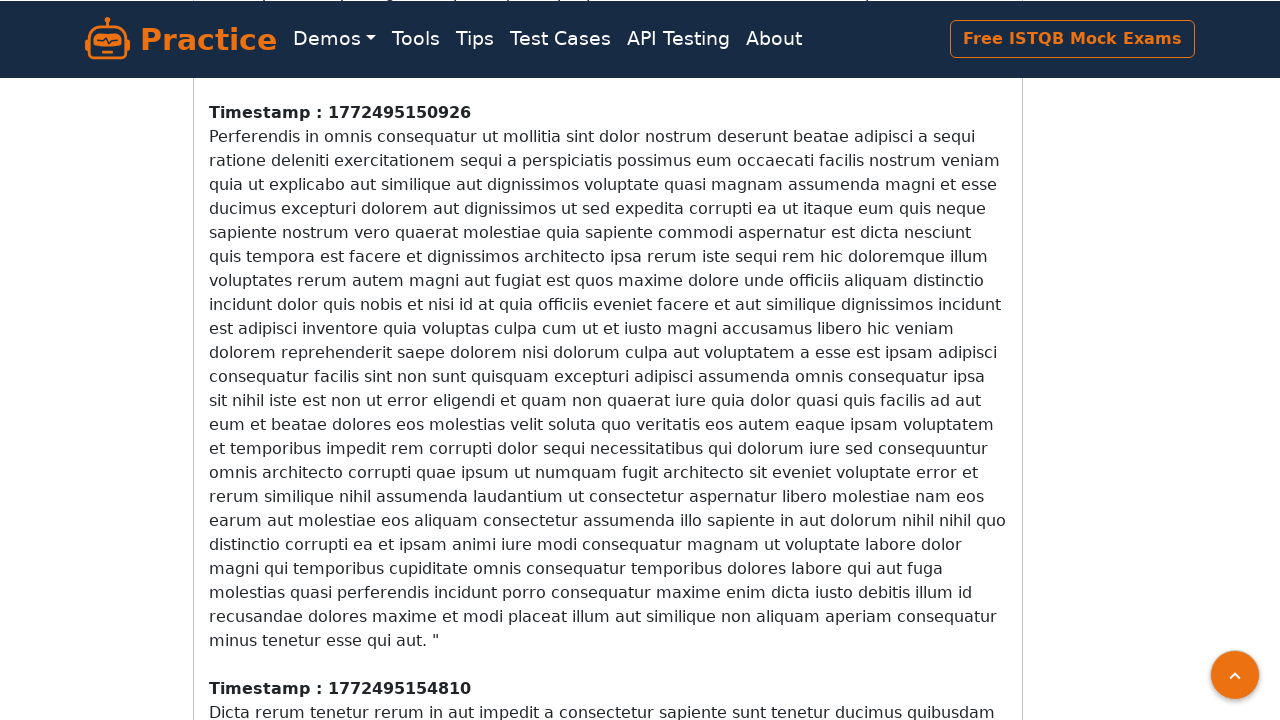

Waited 200ms for new content to load dynamically
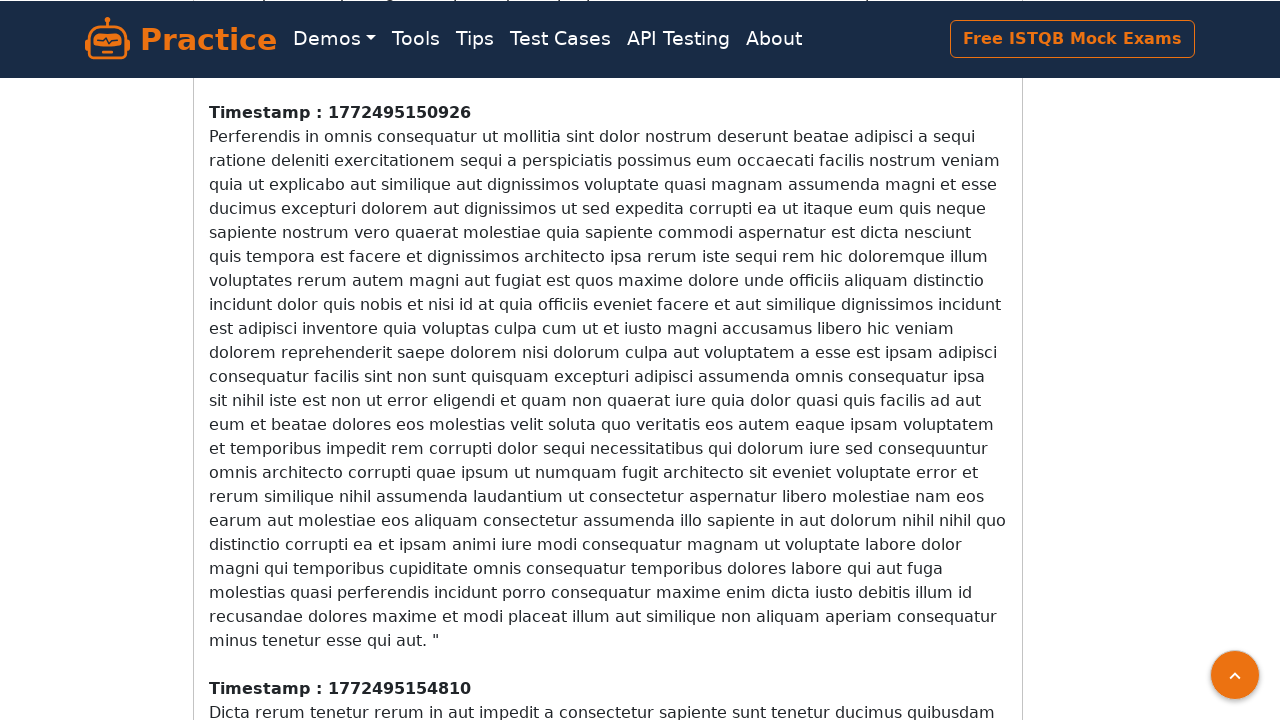

Counted 4 timestamp elements on the page
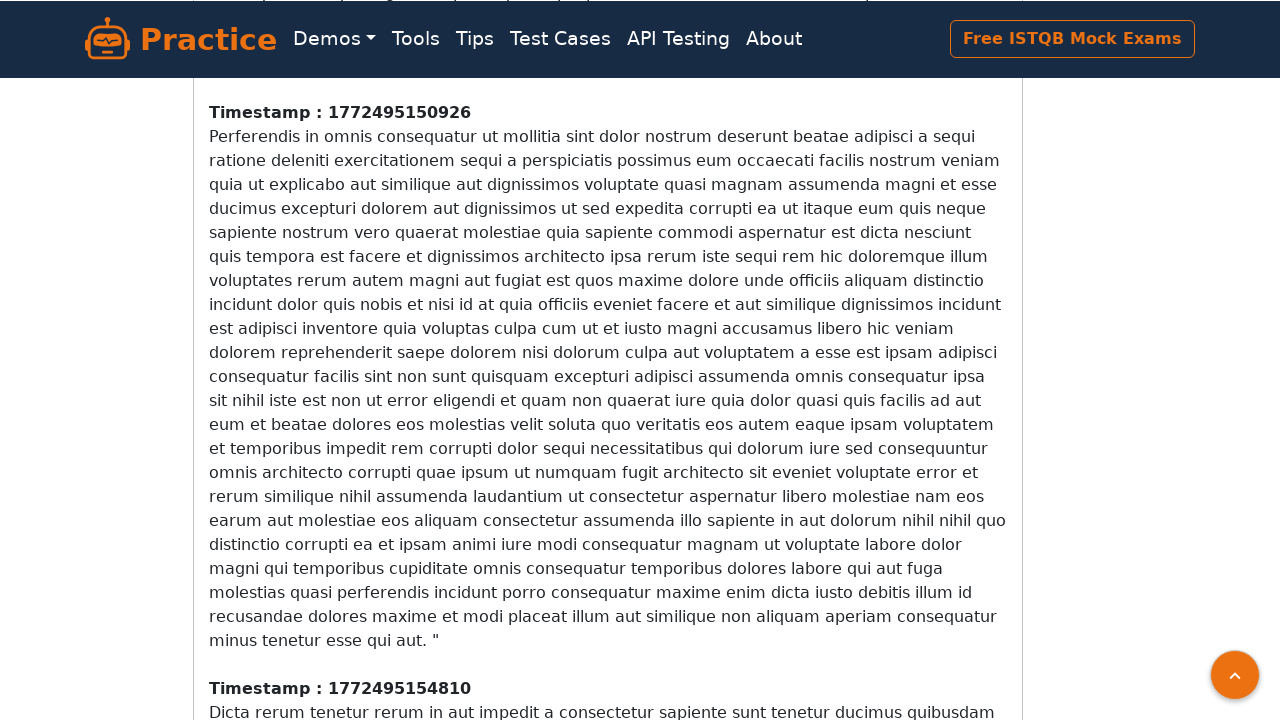

Scrolled down the page by 100 pixels
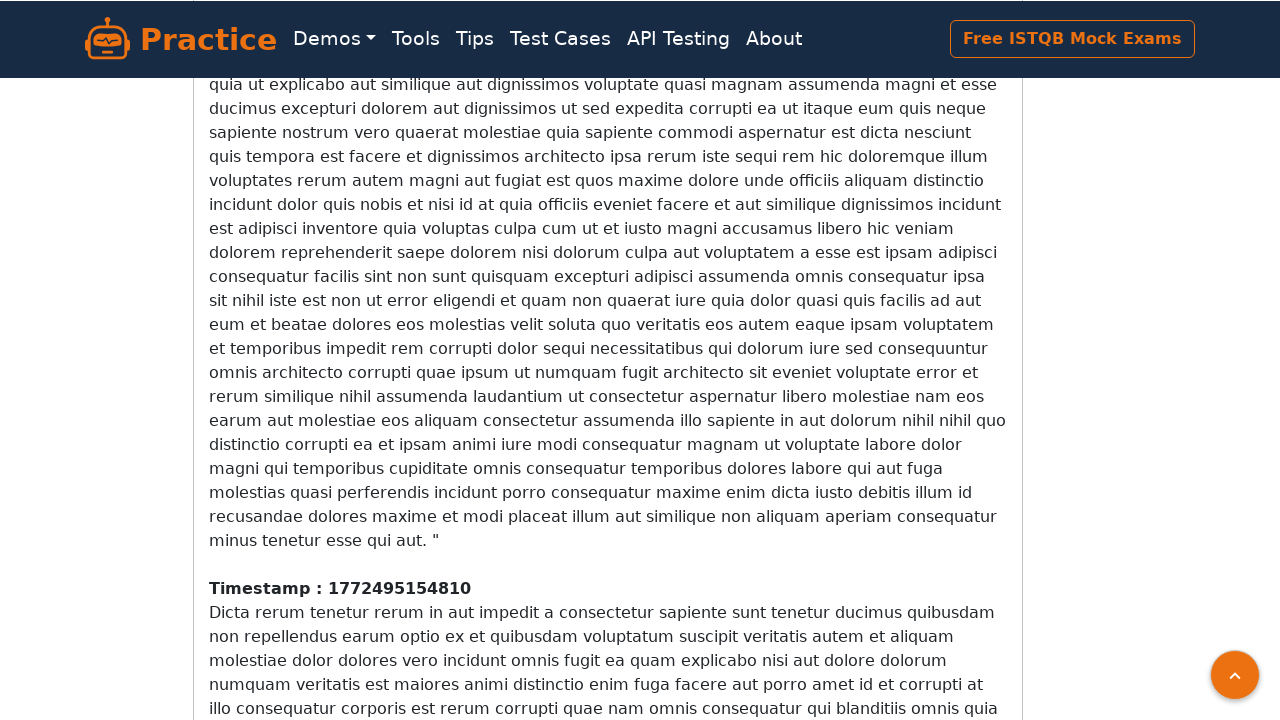

Waited 200ms for new content to load dynamically
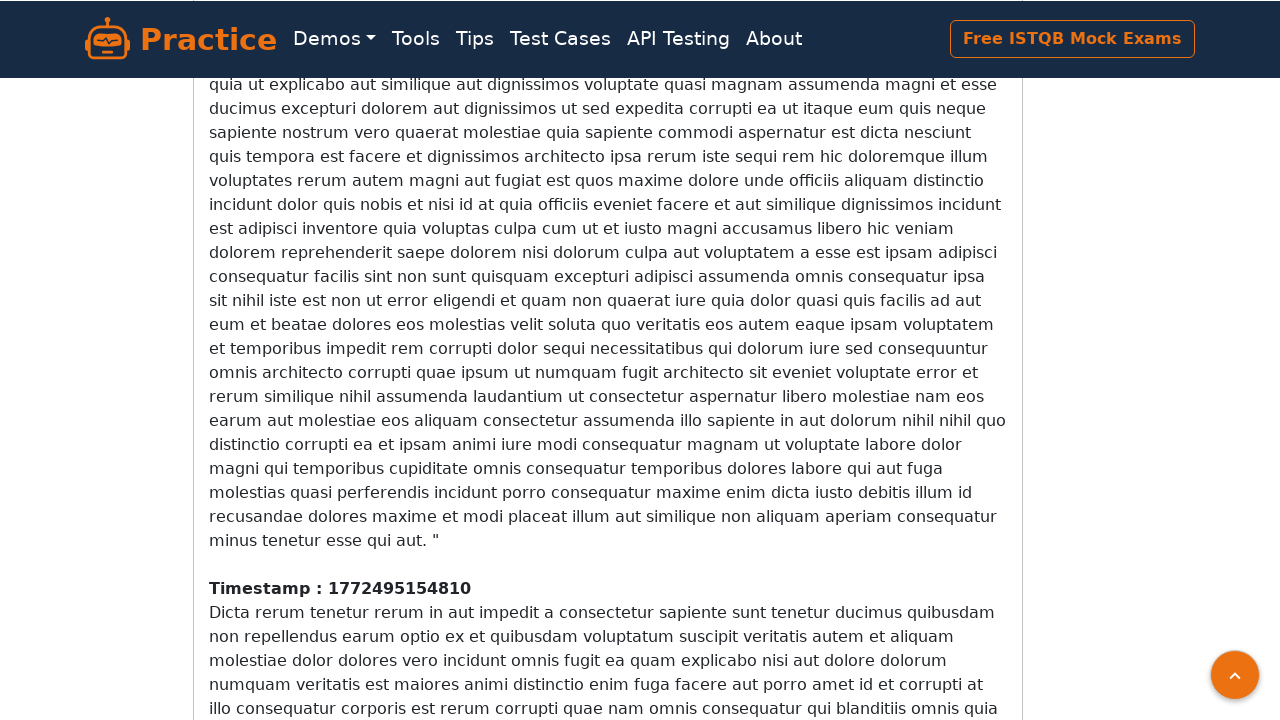

Counted 4 timestamp elements on the page
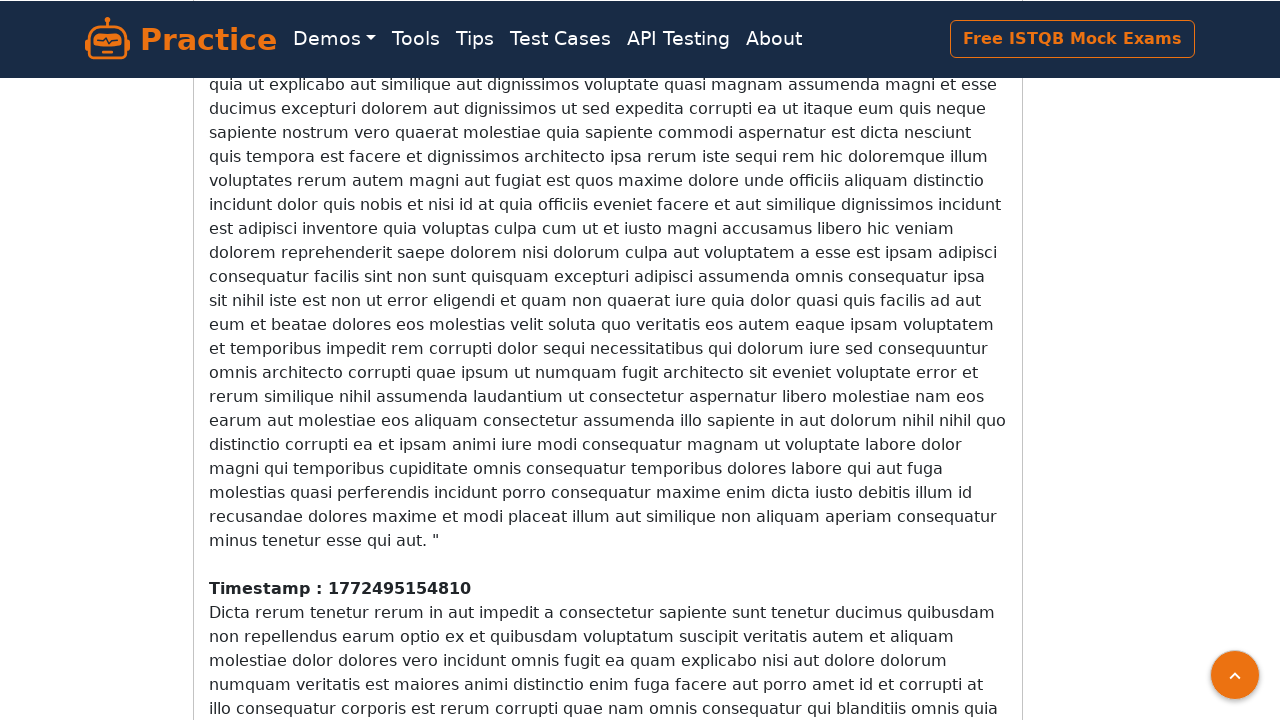

Scrolled down the page by 100 pixels
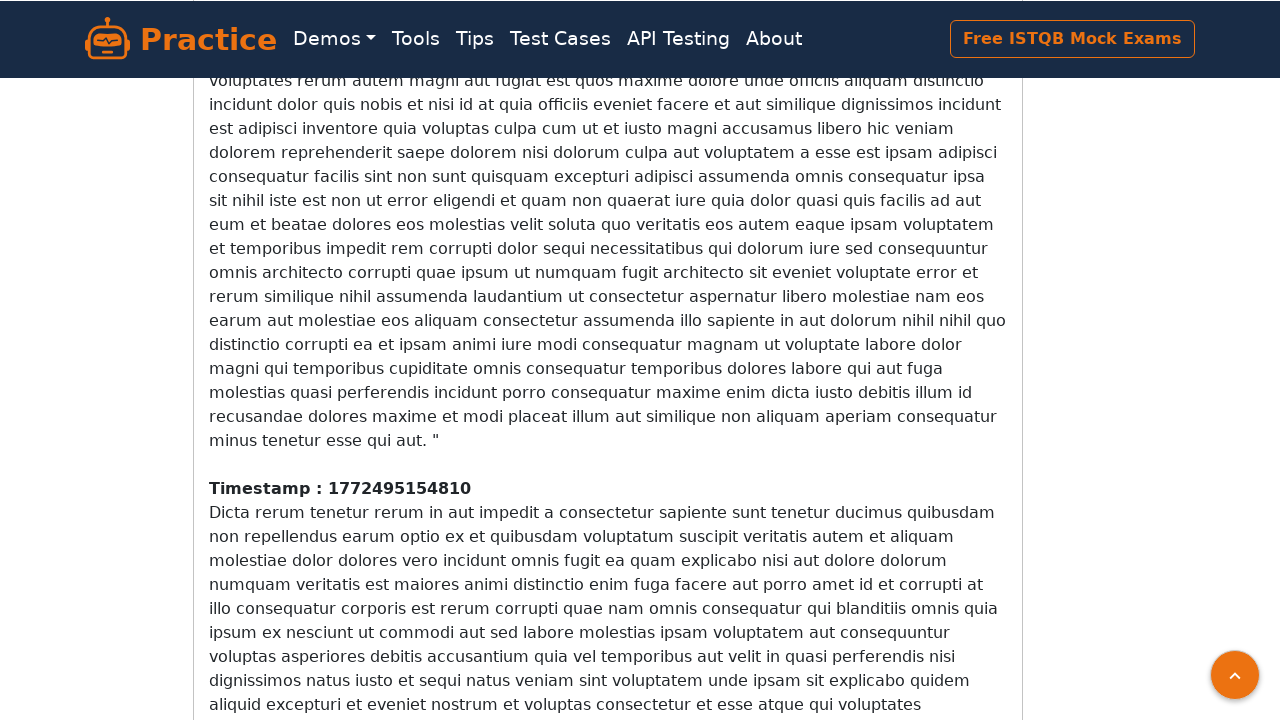

Waited 200ms for new content to load dynamically
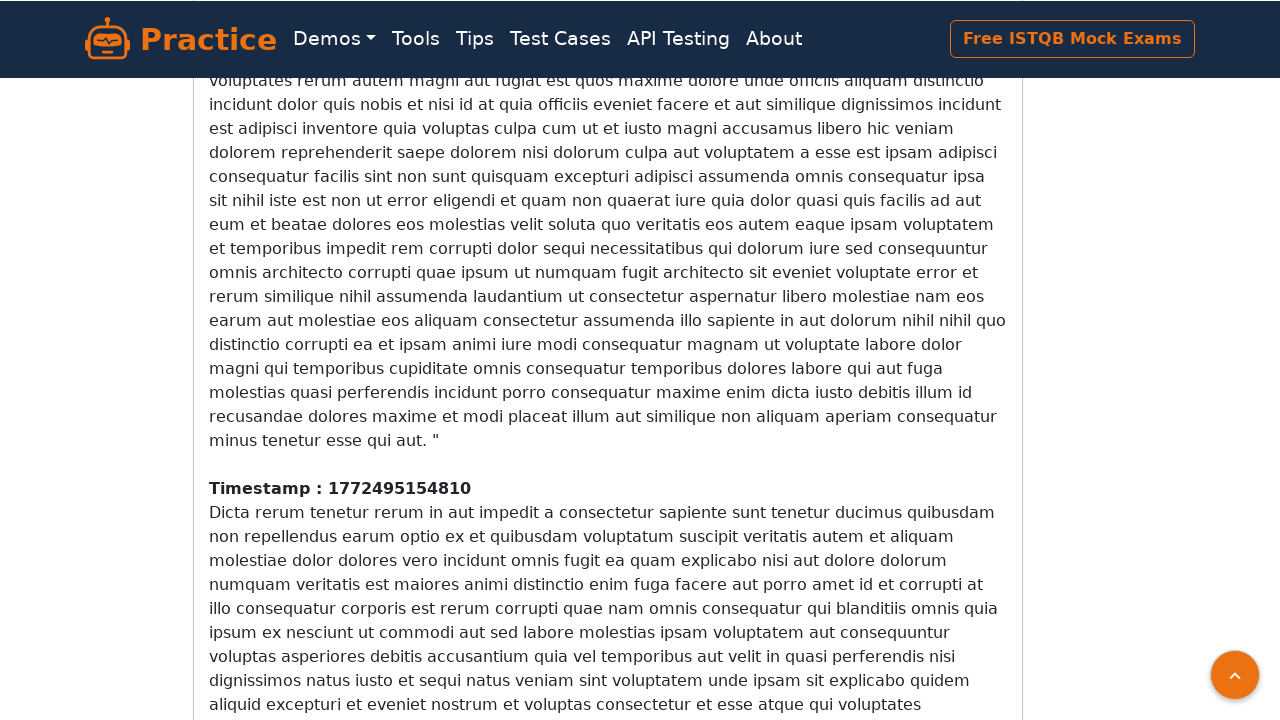

Counted 4 timestamp elements on the page
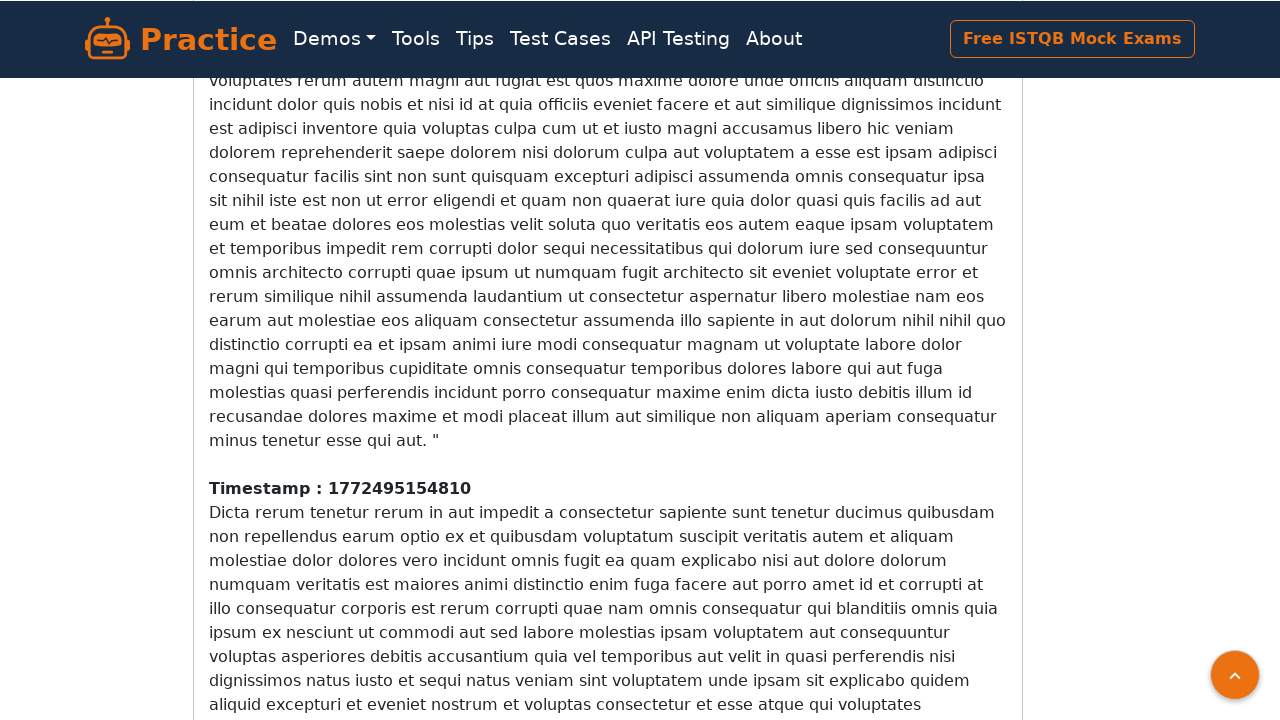

Scrolled down the page by 100 pixels
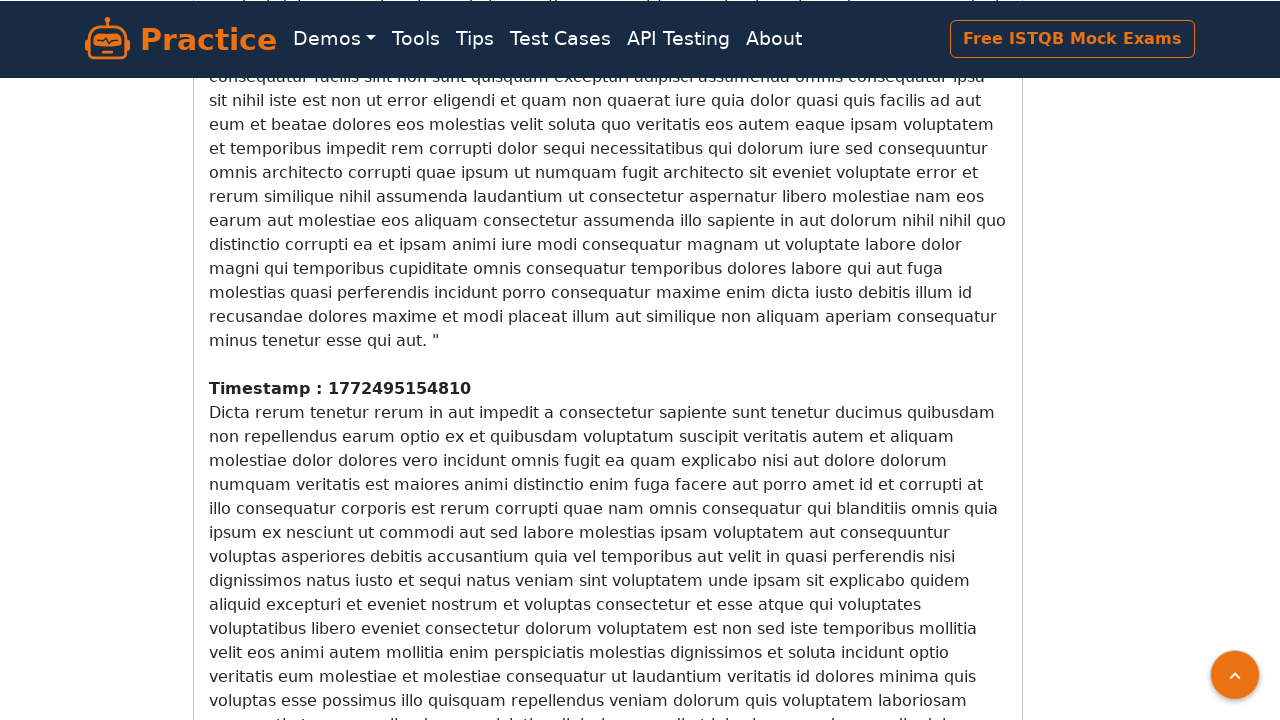

Waited 200ms for new content to load dynamically
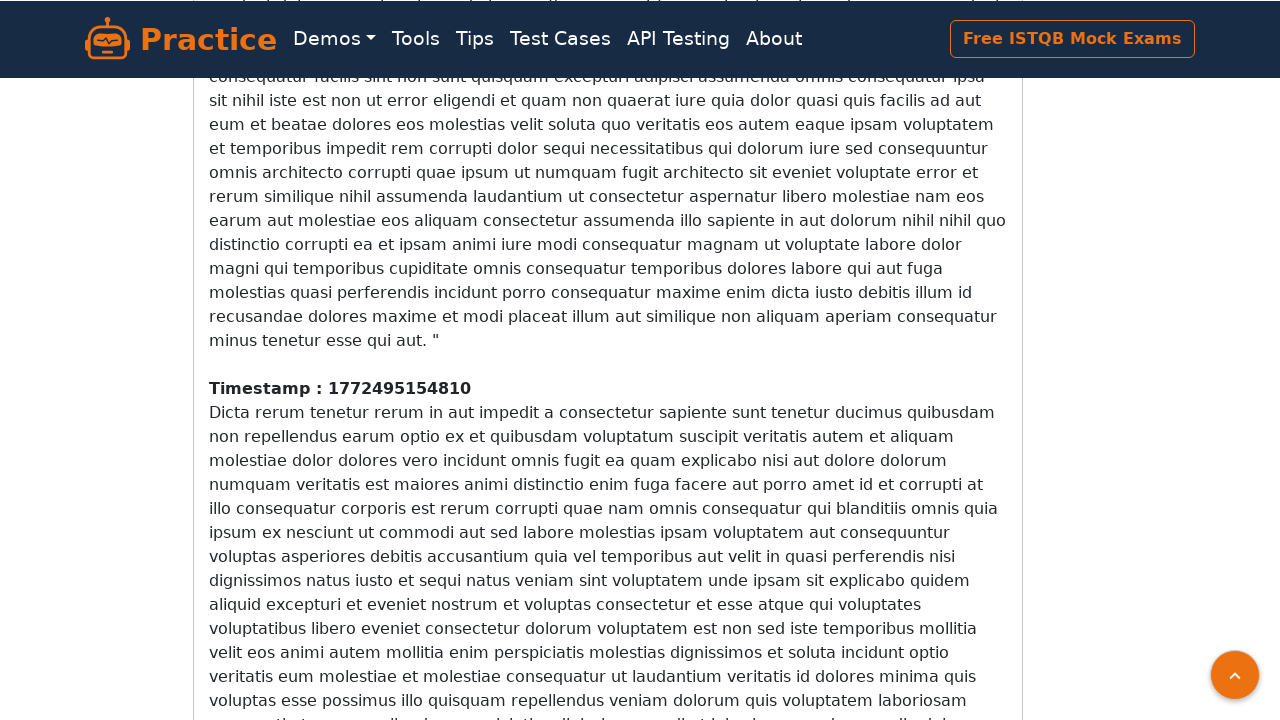

Counted 4 timestamp elements on the page
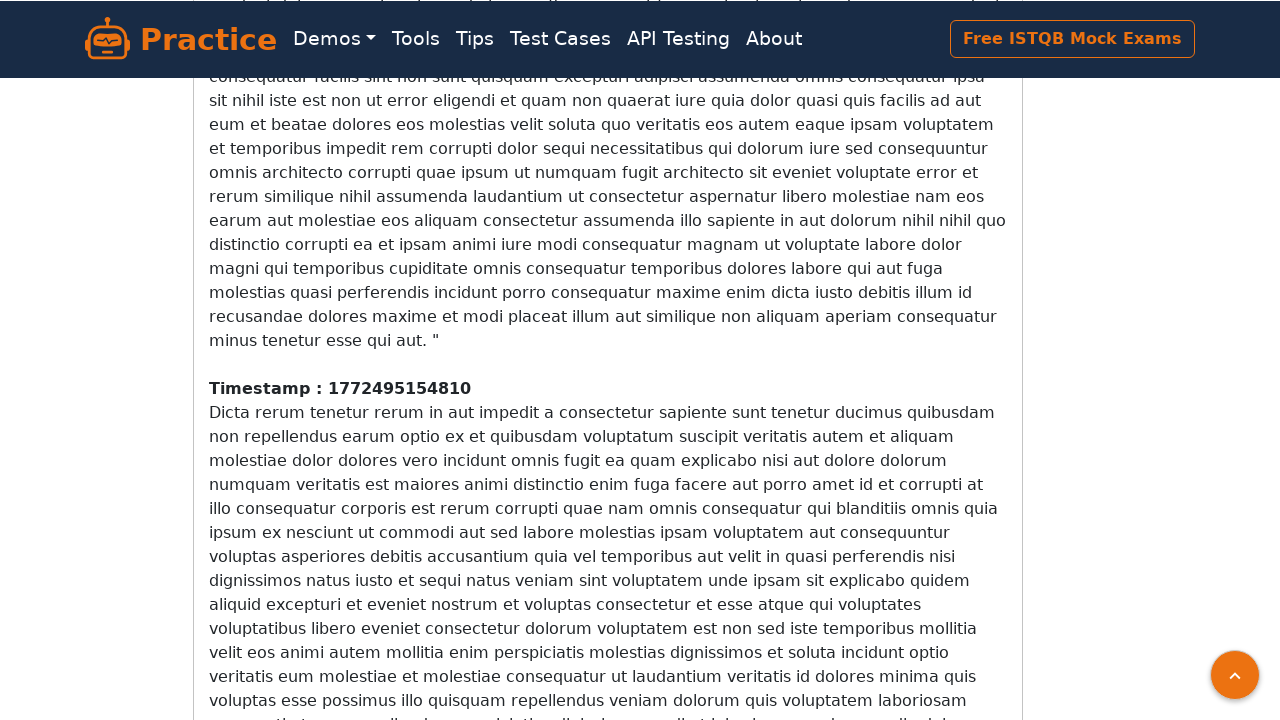

Scrolled down the page by 100 pixels
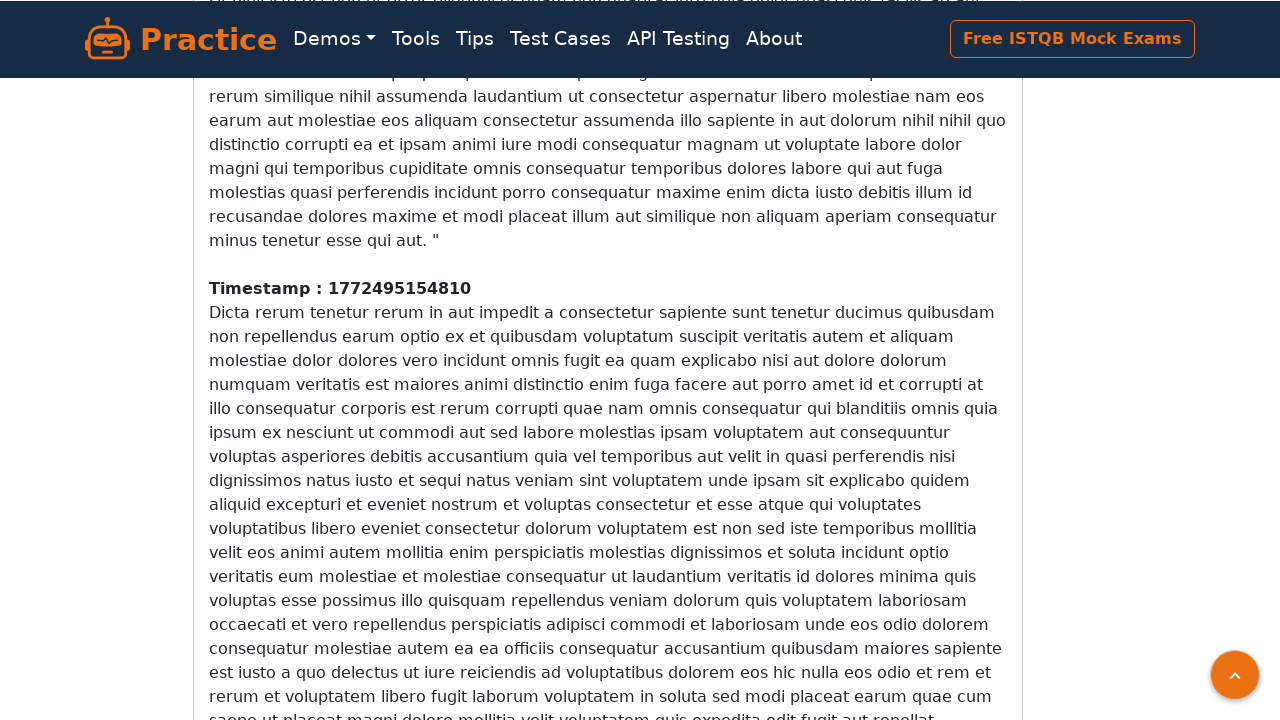

Waited 200ms for new content to load dynamically
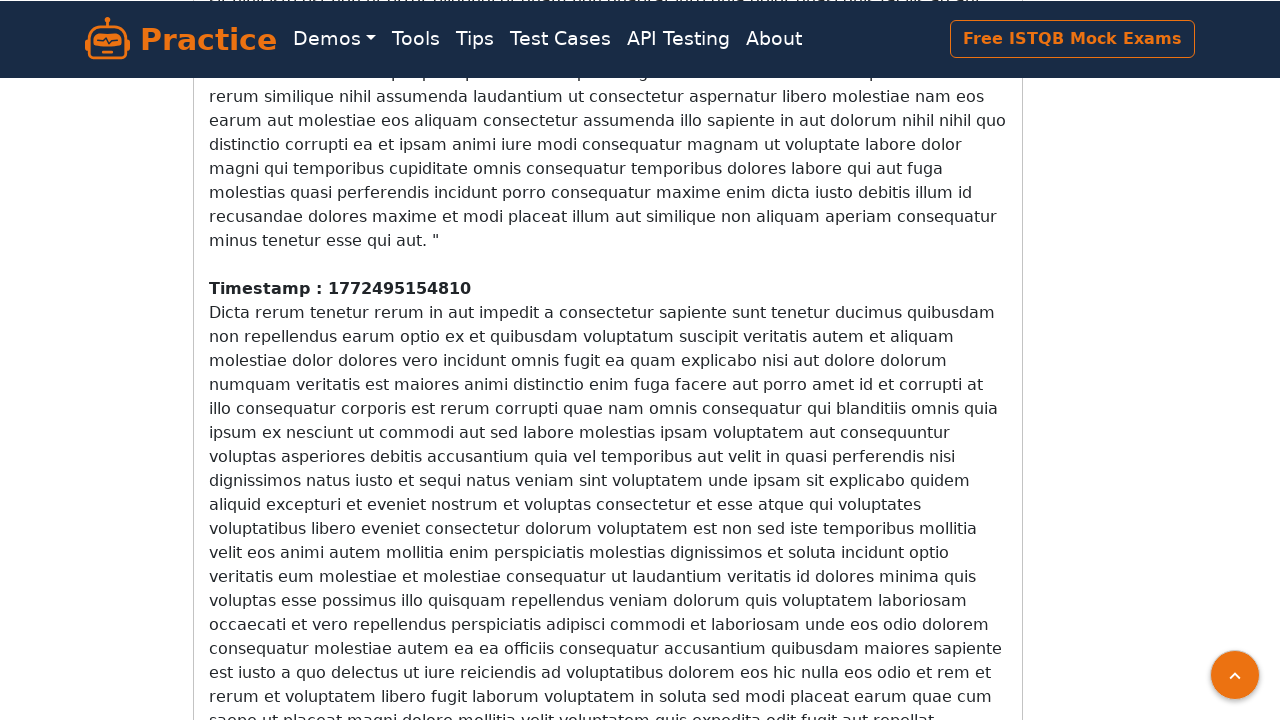

Counted 4 timestamp elements on the page
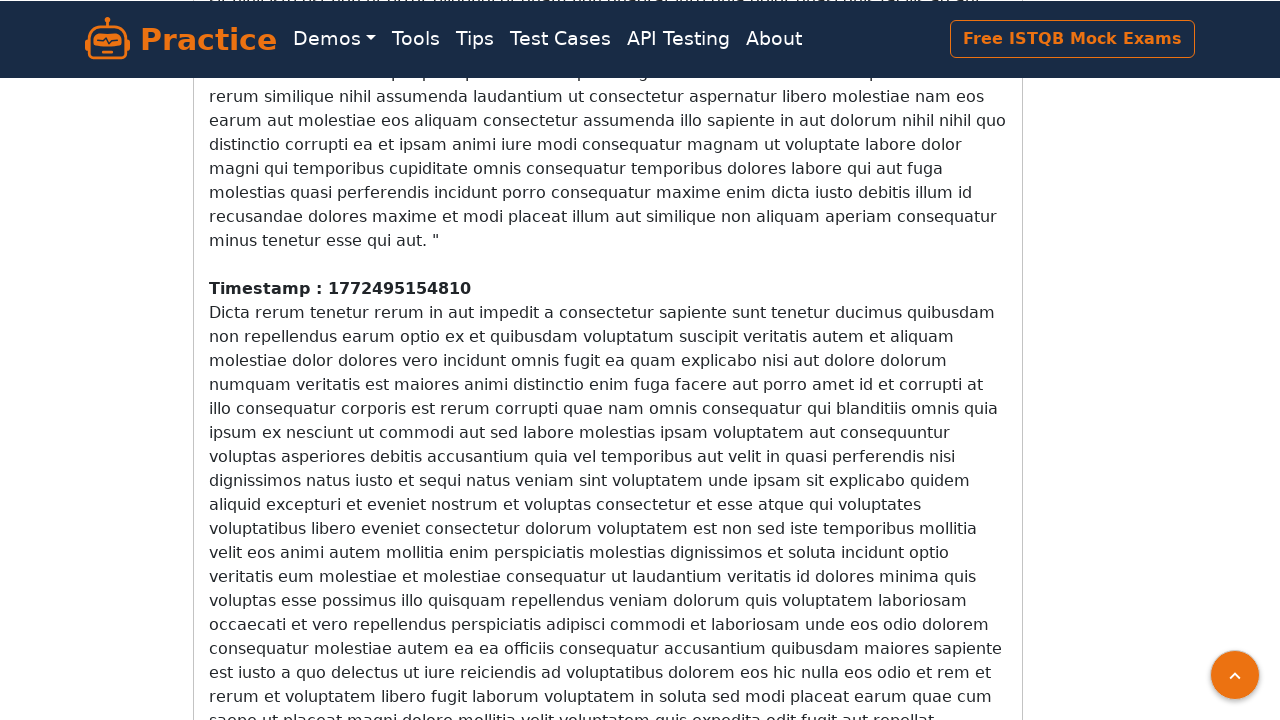

Scrolled down the page by 100 pixels
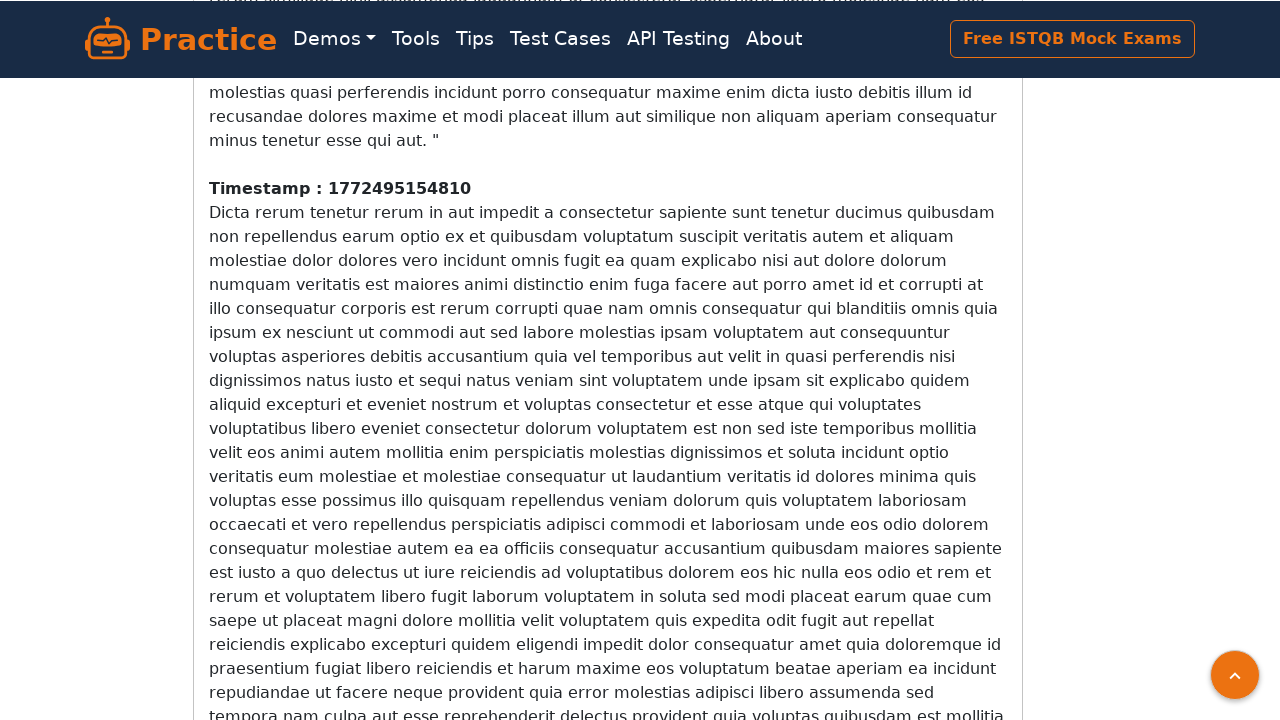

Waited 200ms for new content to load dynamically
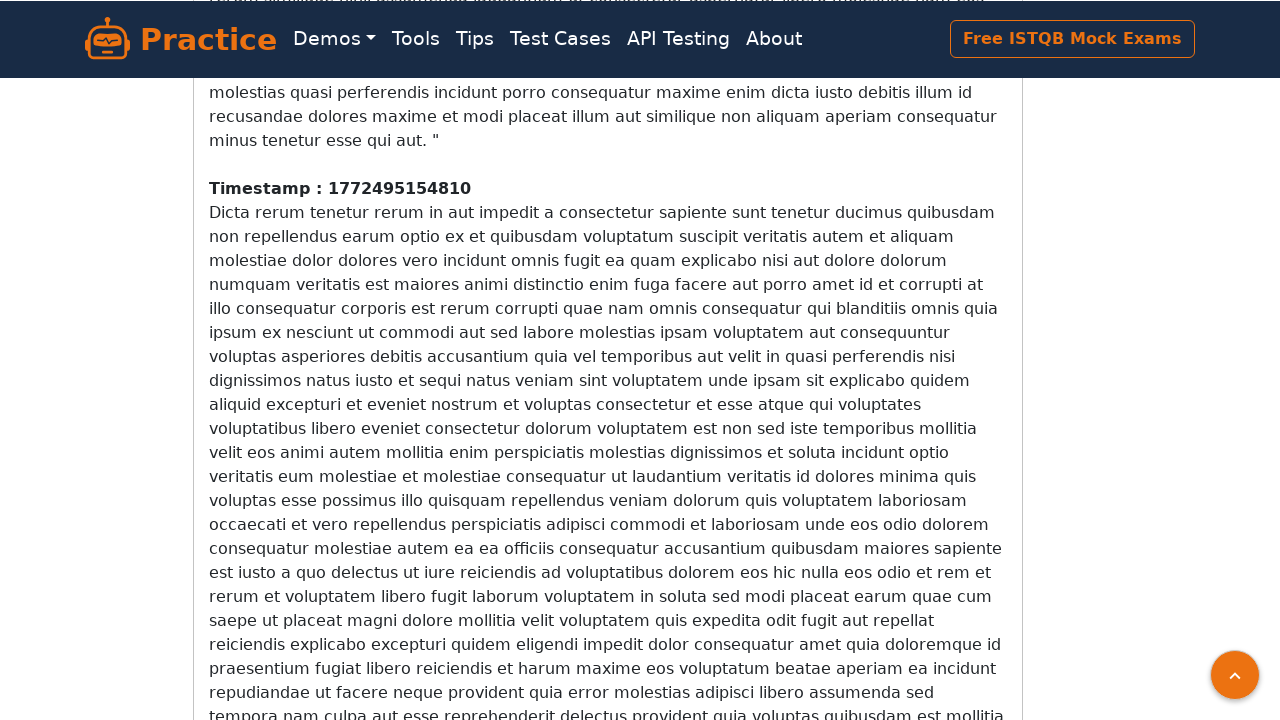

Counted 4 timestamp elements on the page
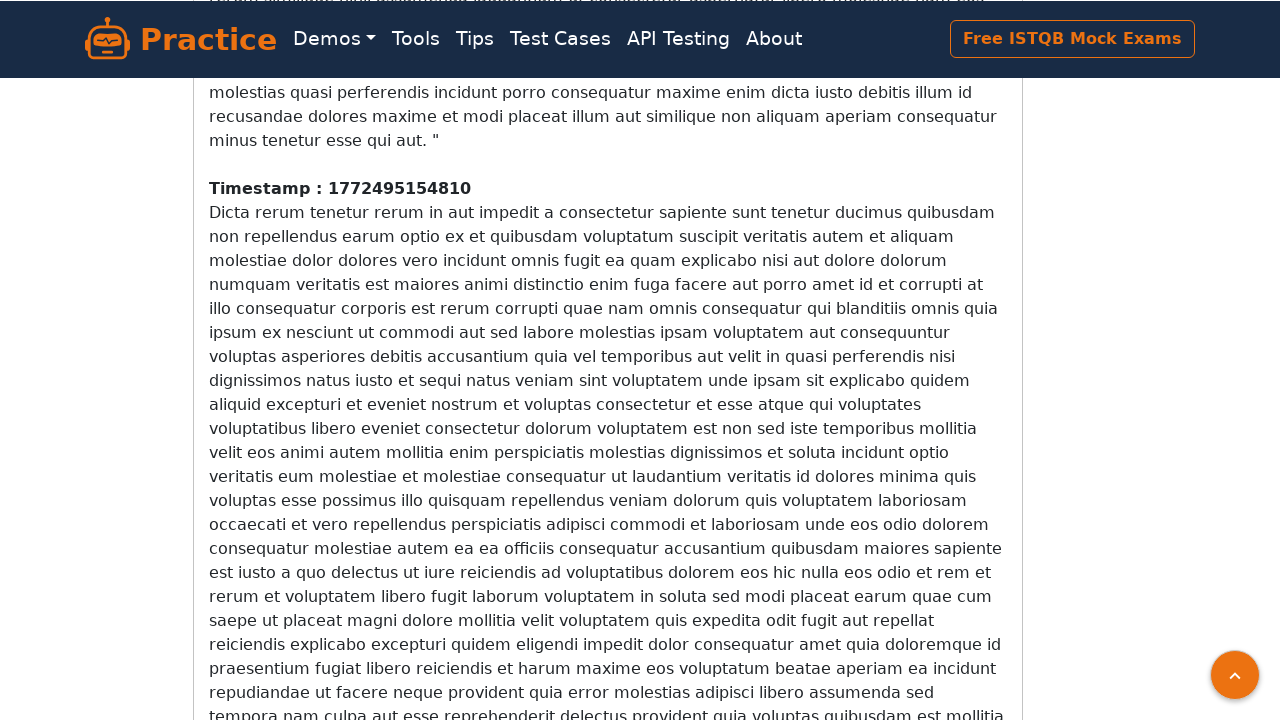

Scrolled down the page by 100 pixels
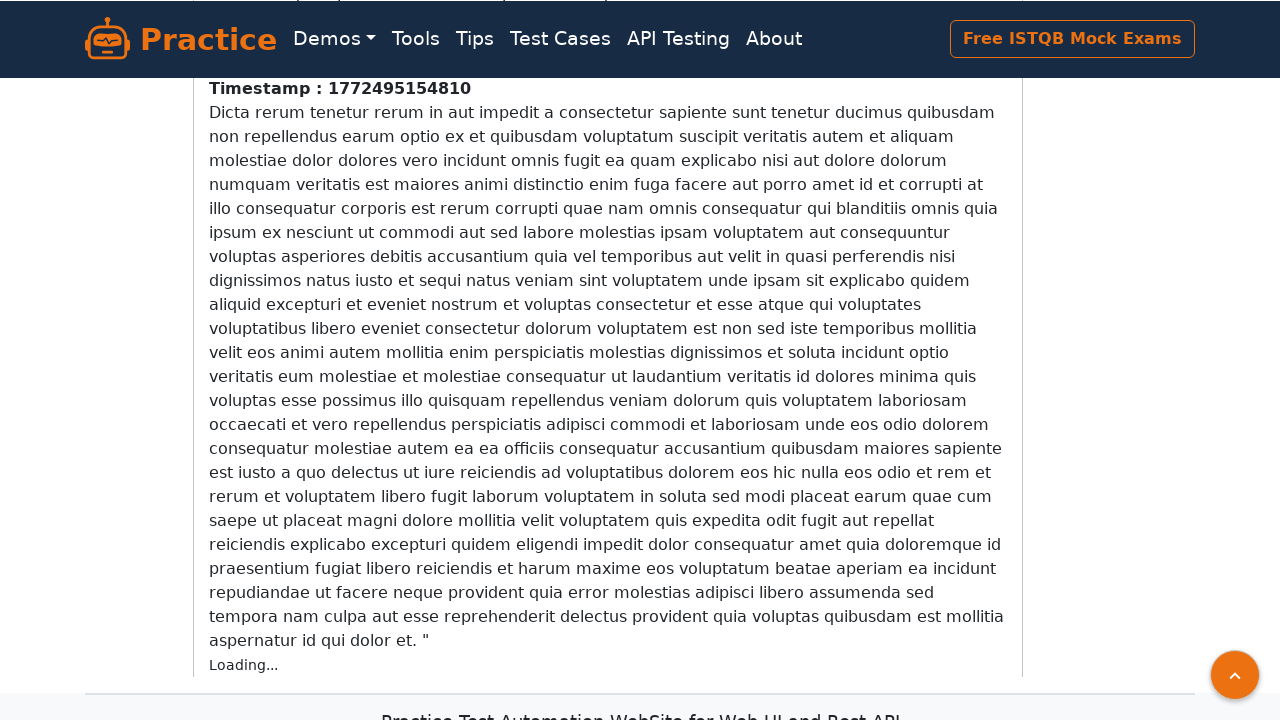

Waited 200ms for new content to load dynamically
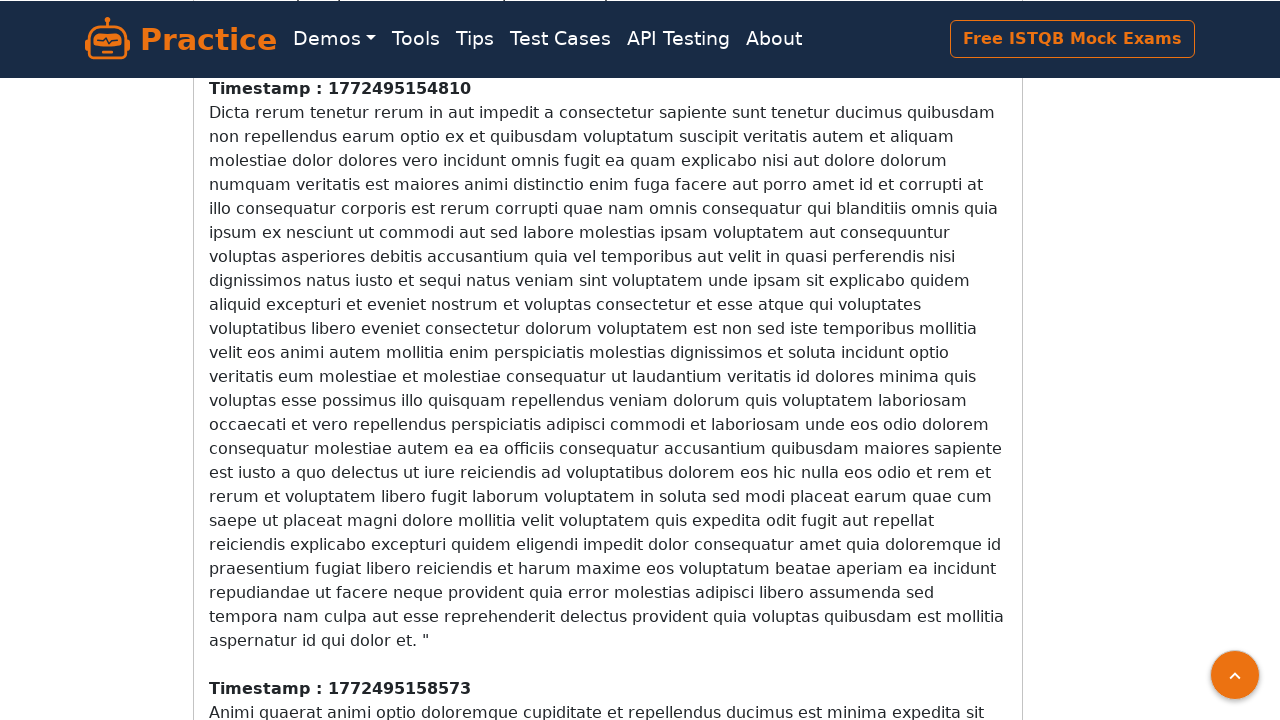

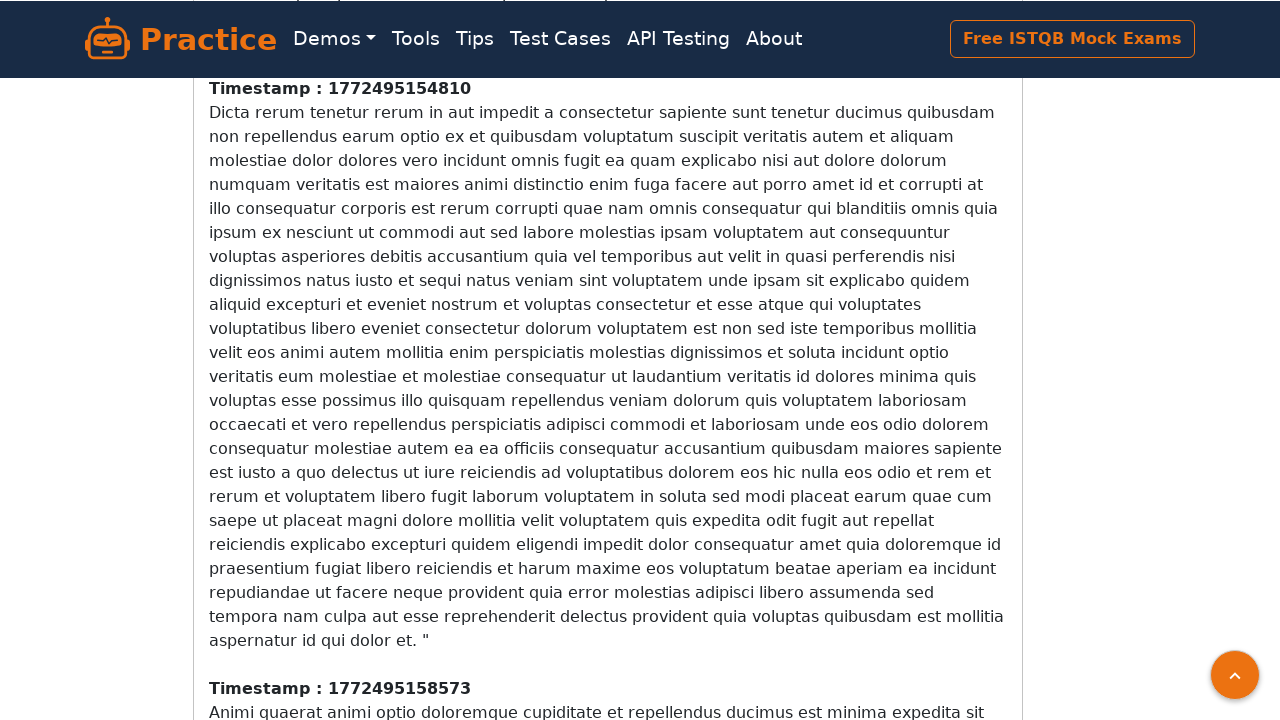